Adds multiple new records to a web table by filling out a registration form with employee data including name, email, age, salary, and department

Starting URL: https://demoqa.com/webtables

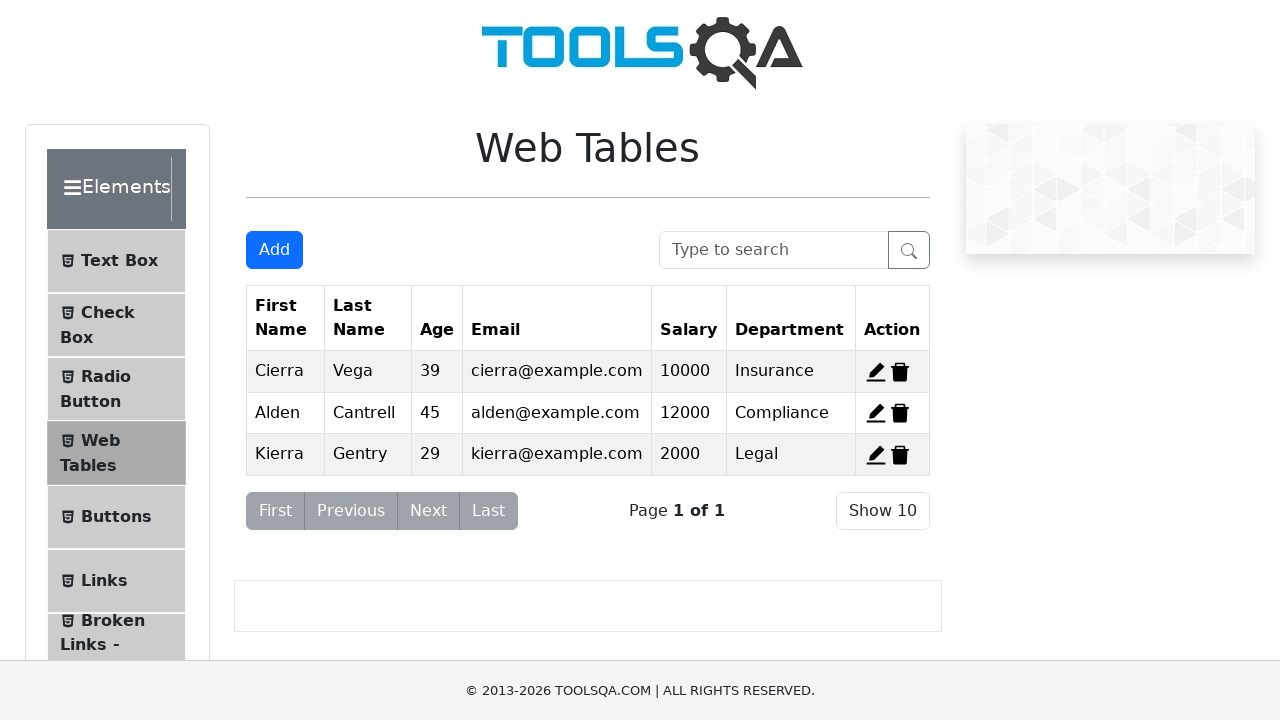

Clicked Add New Record button to add employee Aguste Brayfield at (274, 250) on #addNewRecordButton
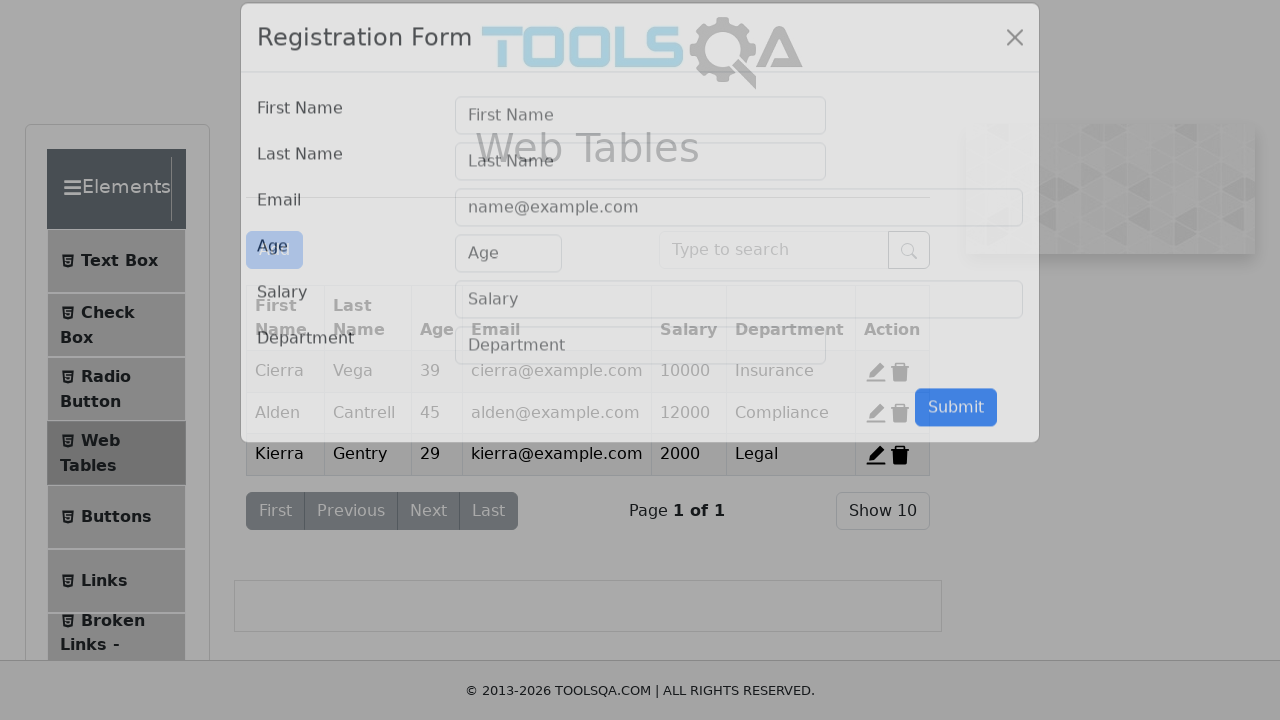

Filled first name with 'Aguste' on #firstName-wrapper input
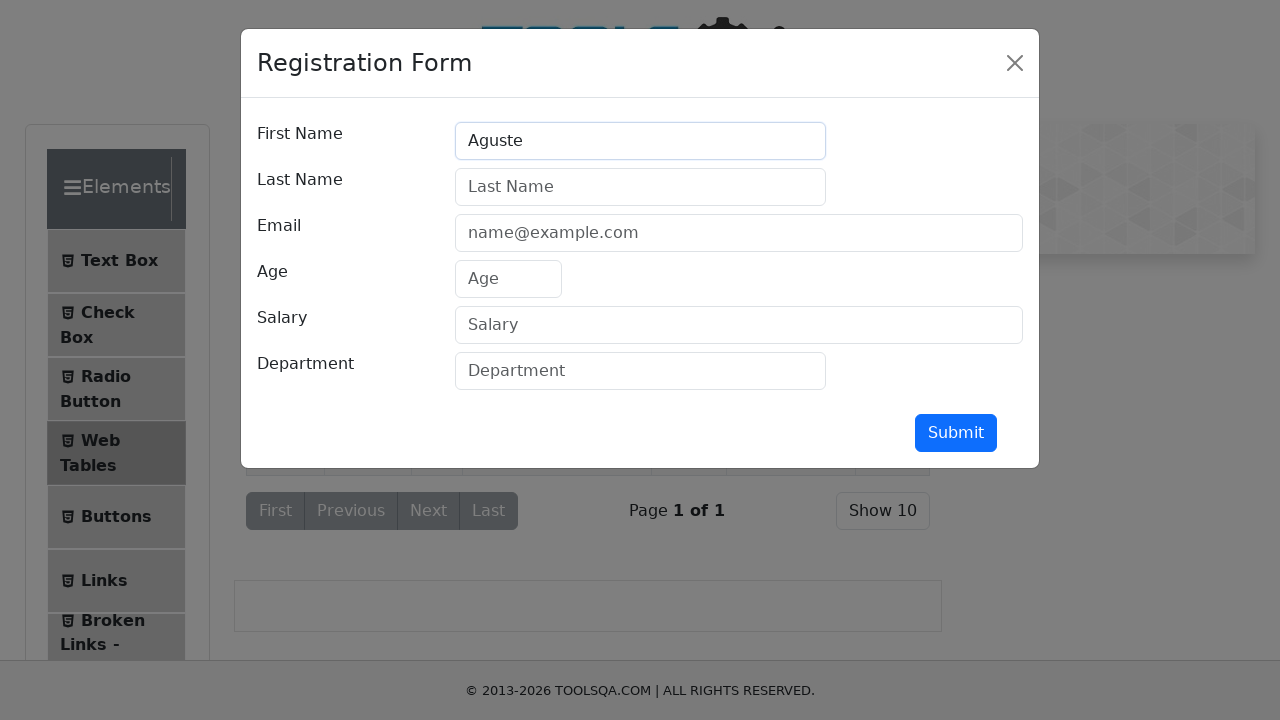

Filled last name with 'Brayfield' on #lastName-wrapper input
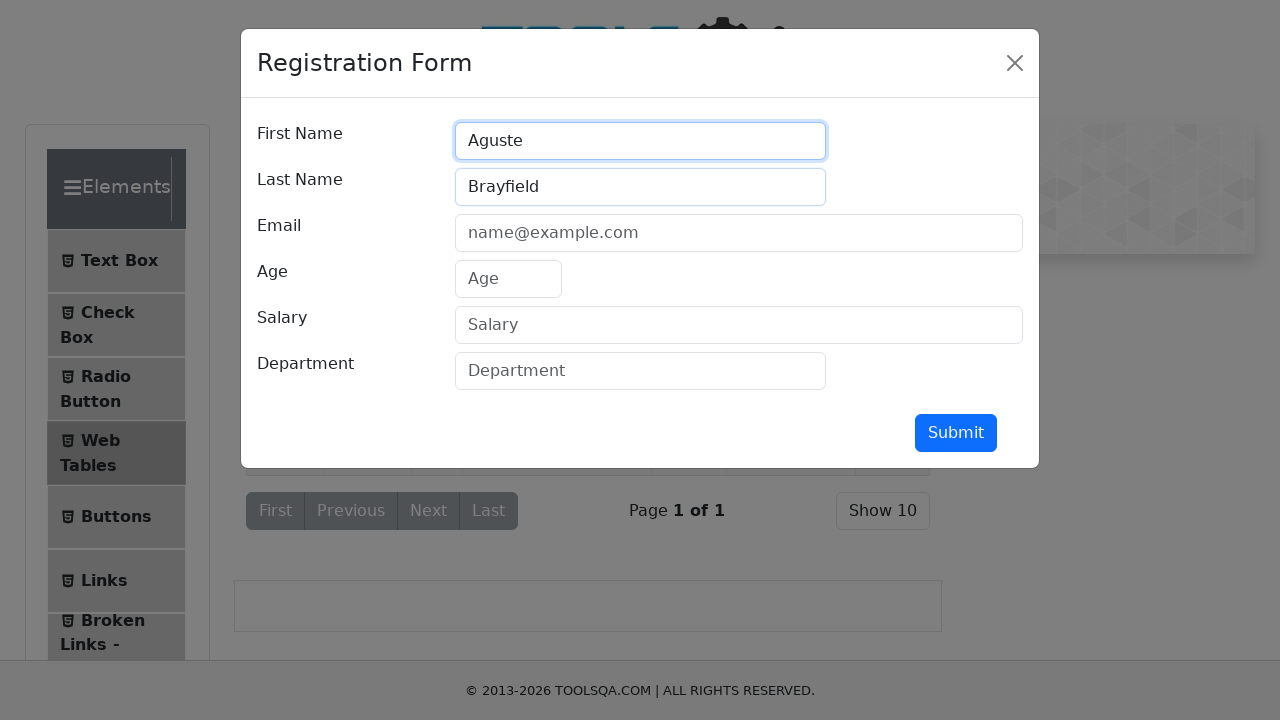

Filled email with 'abrayfield0@purevolume.com' on #userEmail-wrapper input
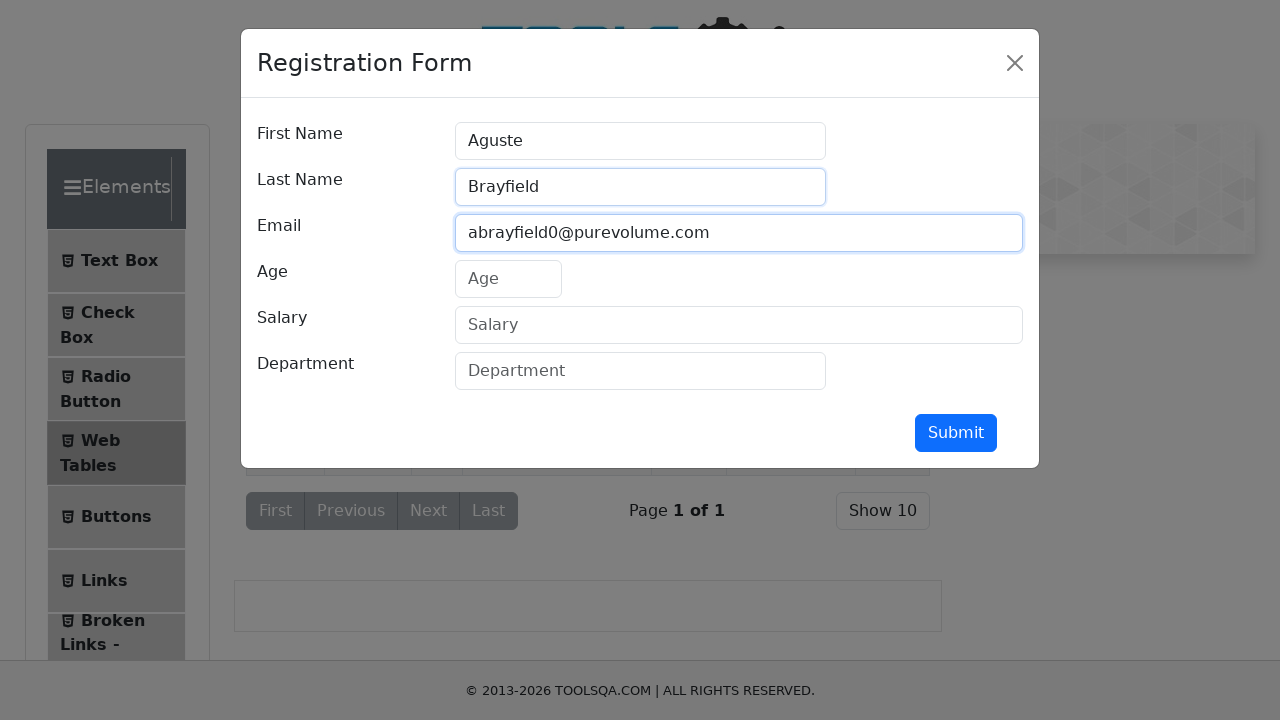

Filled age with '23' on #age-wrapper input
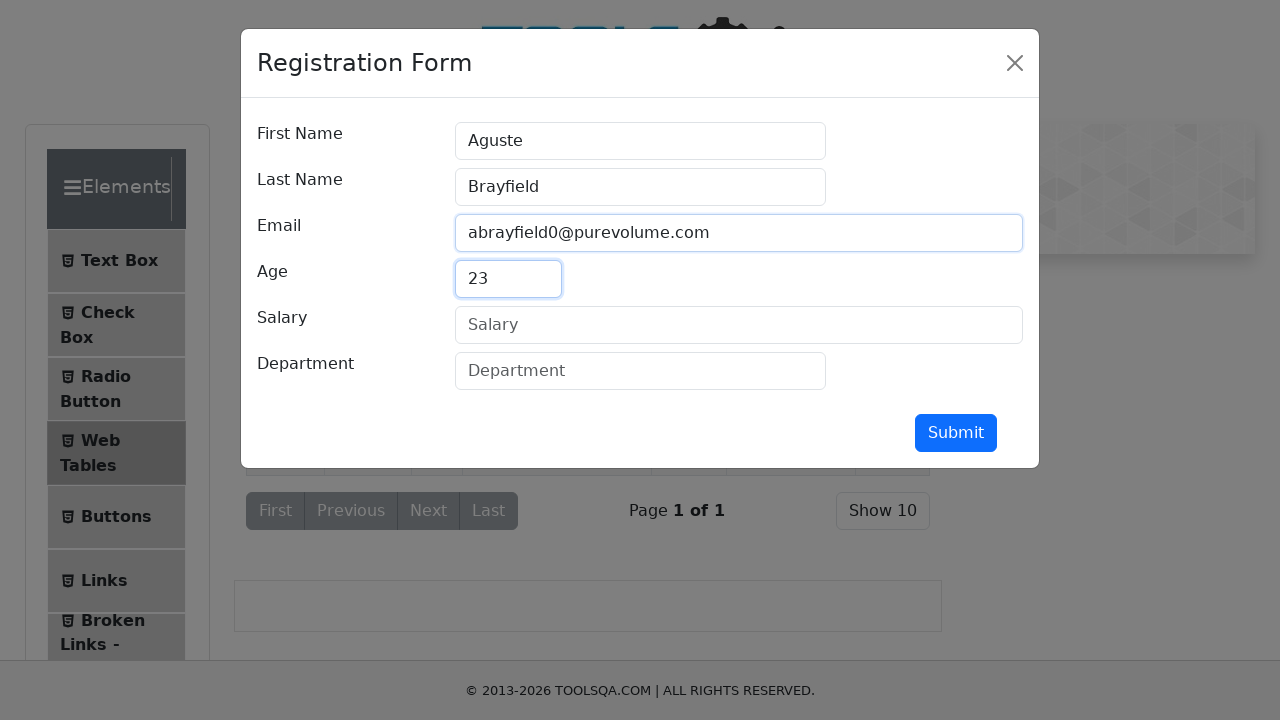

Filled salary with '33472' on #salary-wrapper input
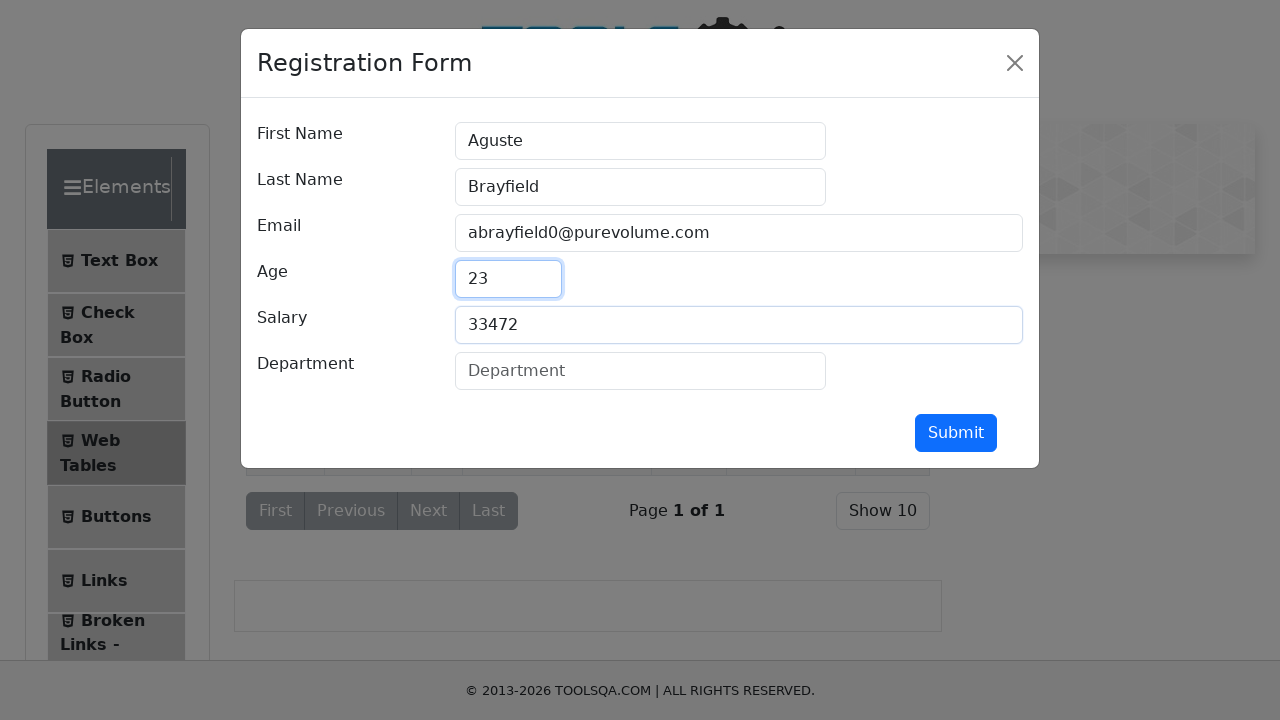

Filled department with 'Books' on #department-wrapper input
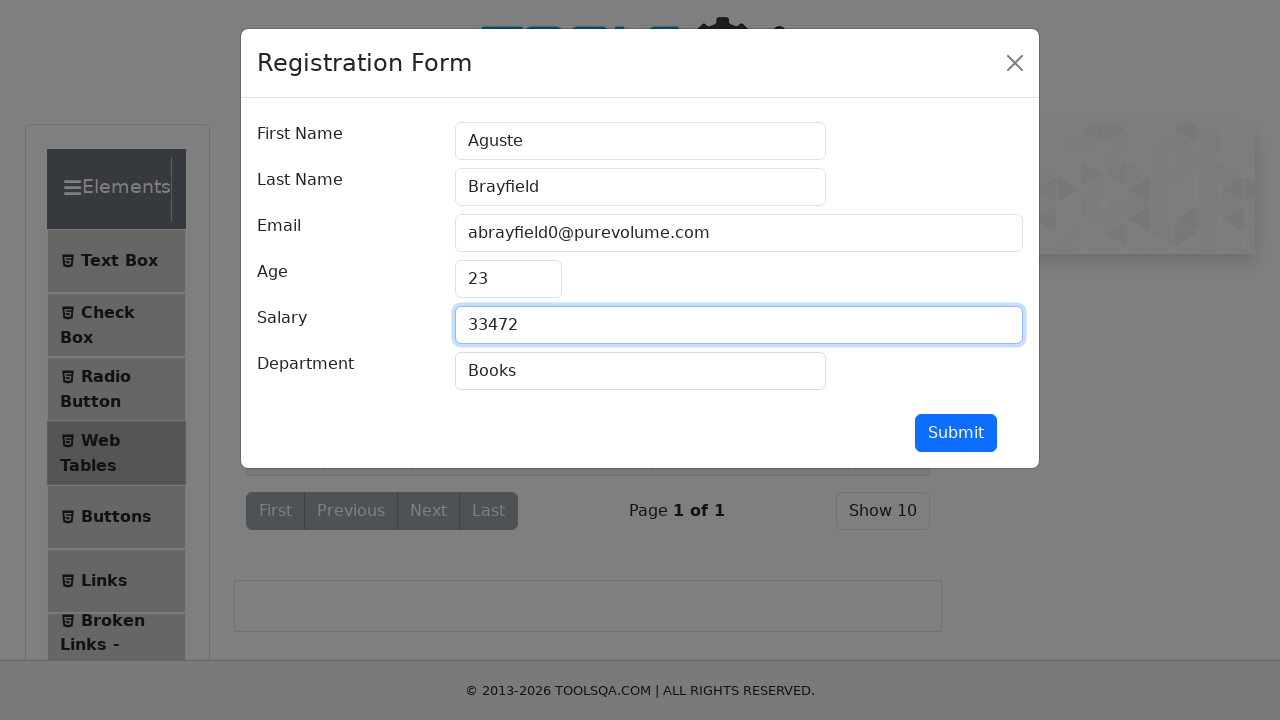

Clicked submit button to add Aguste Brayfield to the web table at (956, 433) on #submit
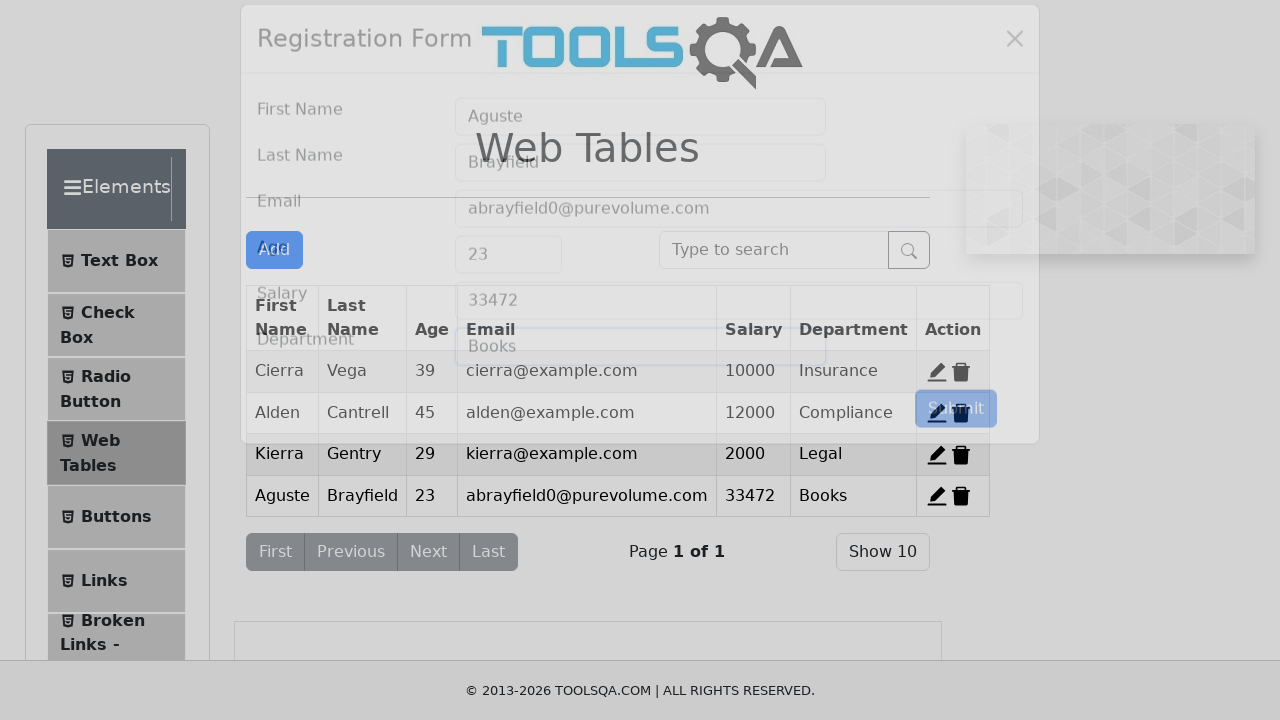

Registration form modal closed after submission
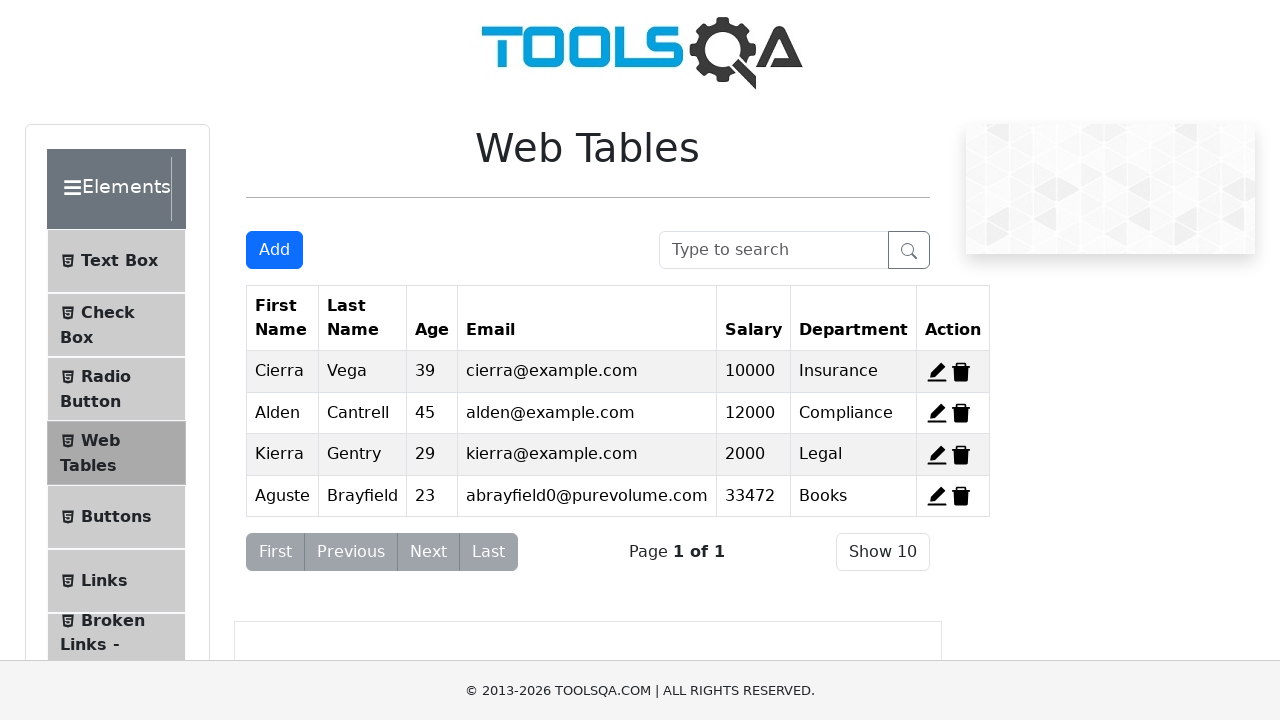

Clicked Add New Record button to add employee Melamie Lougheid at (274, 250) on #addNewRecordButton
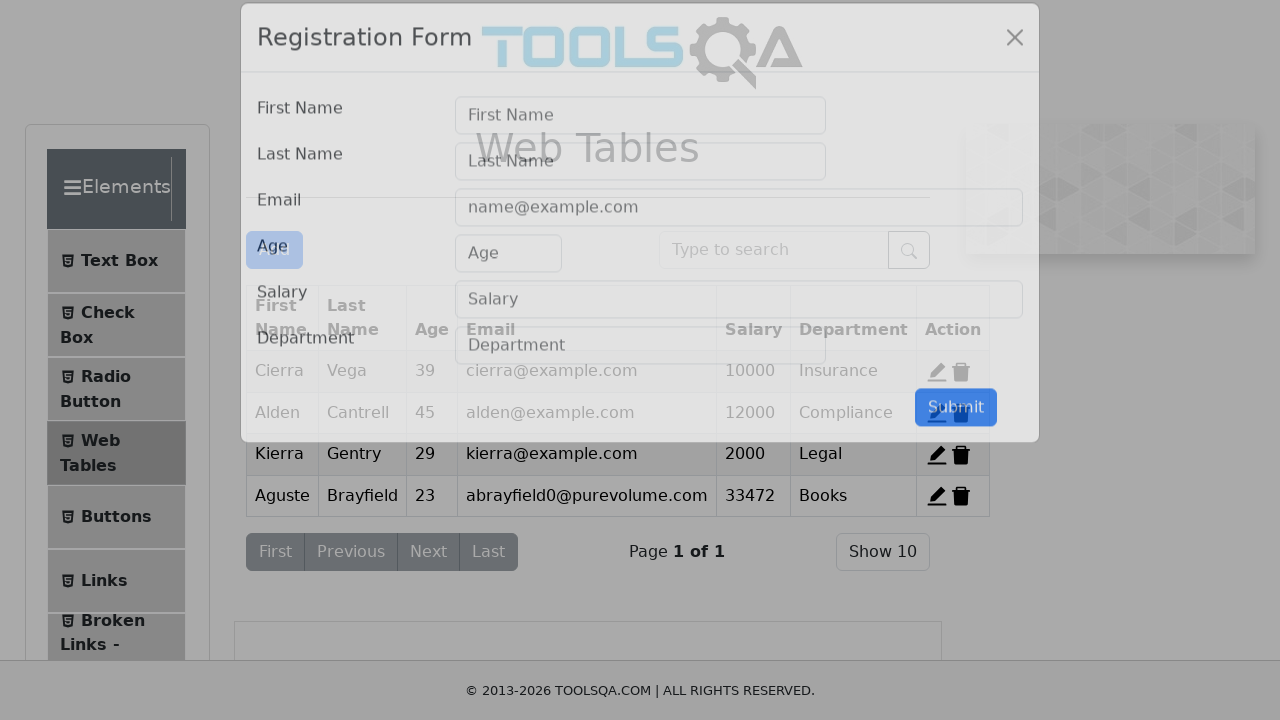

Filled first name with 'Melamie' on #firstName-wrapper input
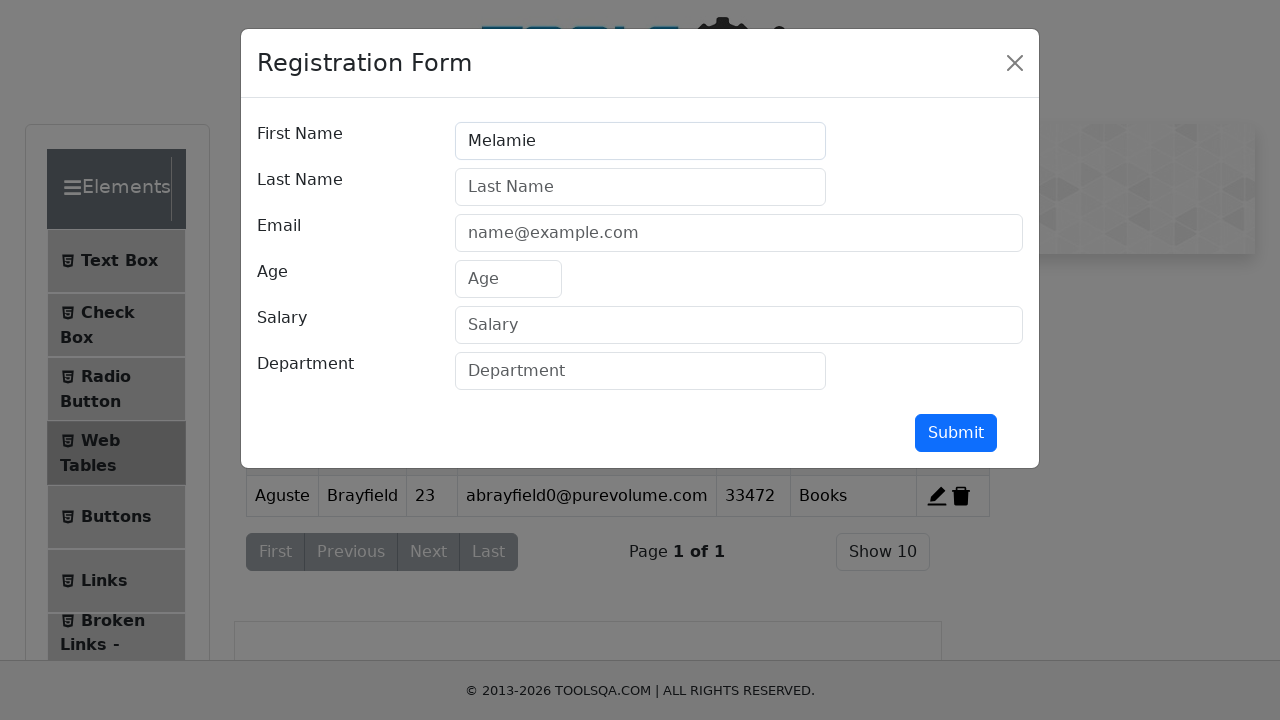

Filled last name with 'Lougheid' on #lastName-wrapper input
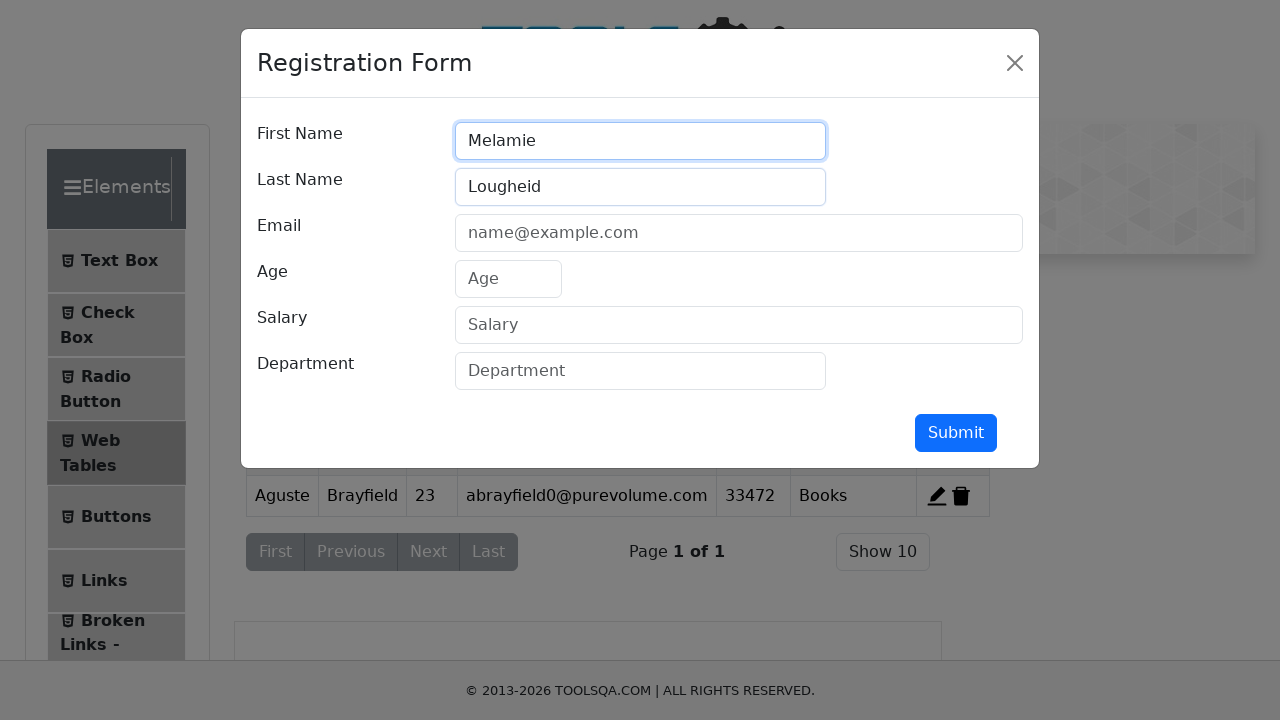

Filled email with 'mlougheid1@msu.edu' on #userEmail-wrapper input
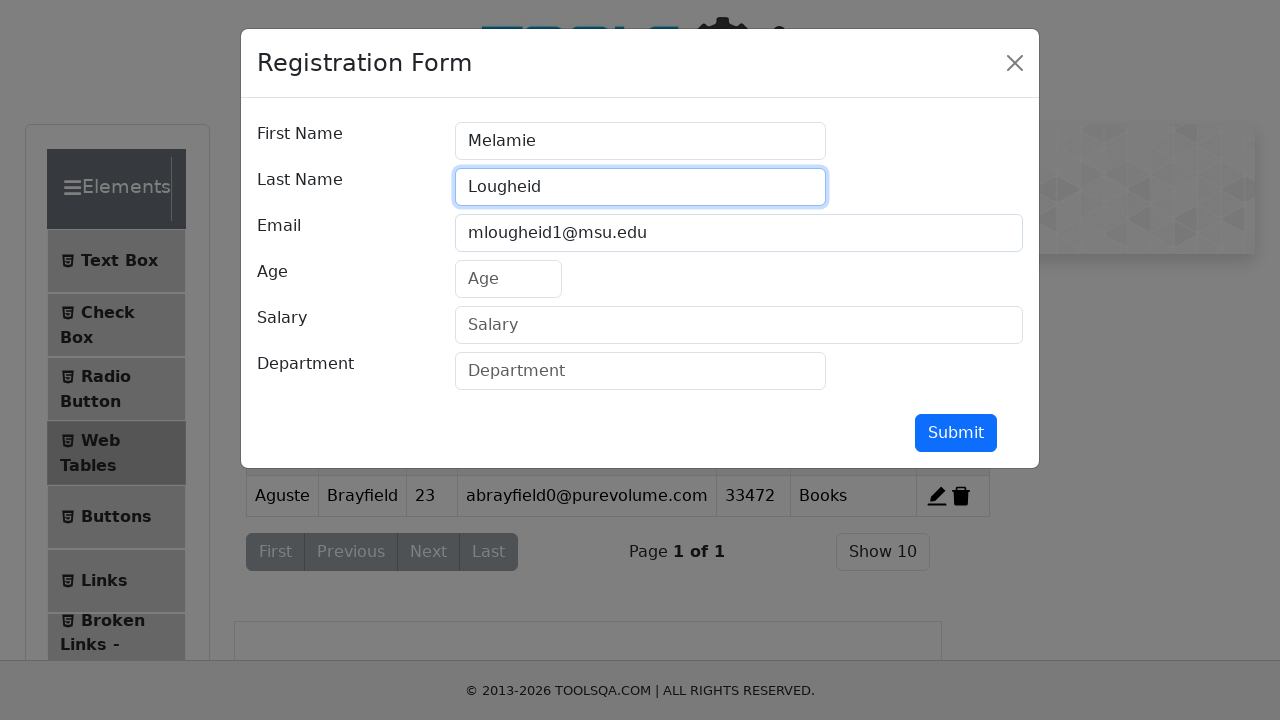

Filled age with '43' on #age-wrapper input
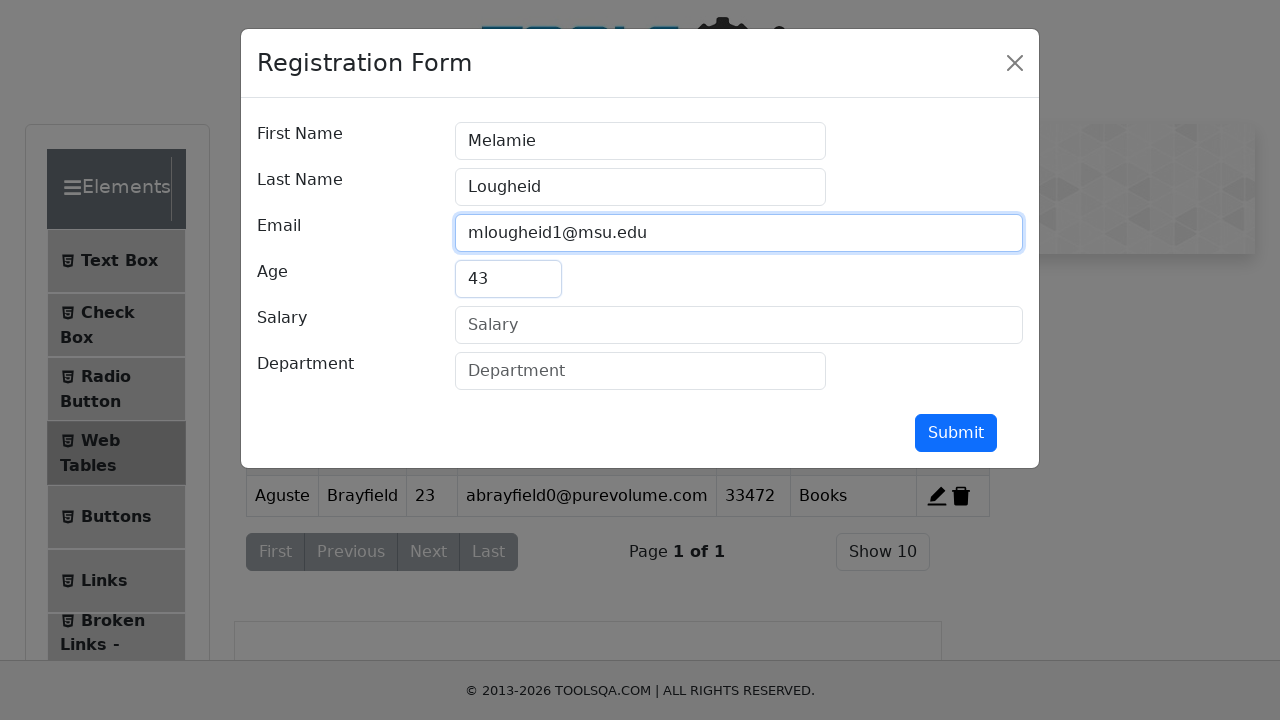

Filled salary with '711717' on #salary-wrapper input
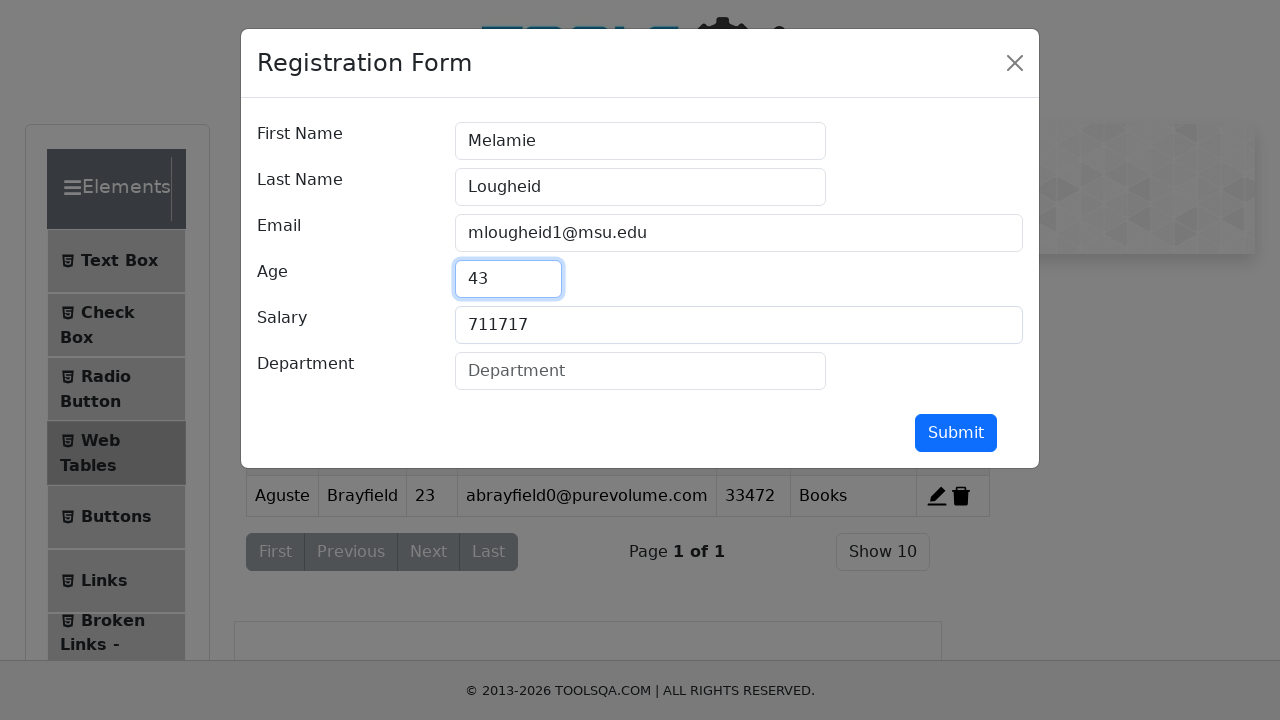

Filled department with 'Electronics' on #department-wrapper input
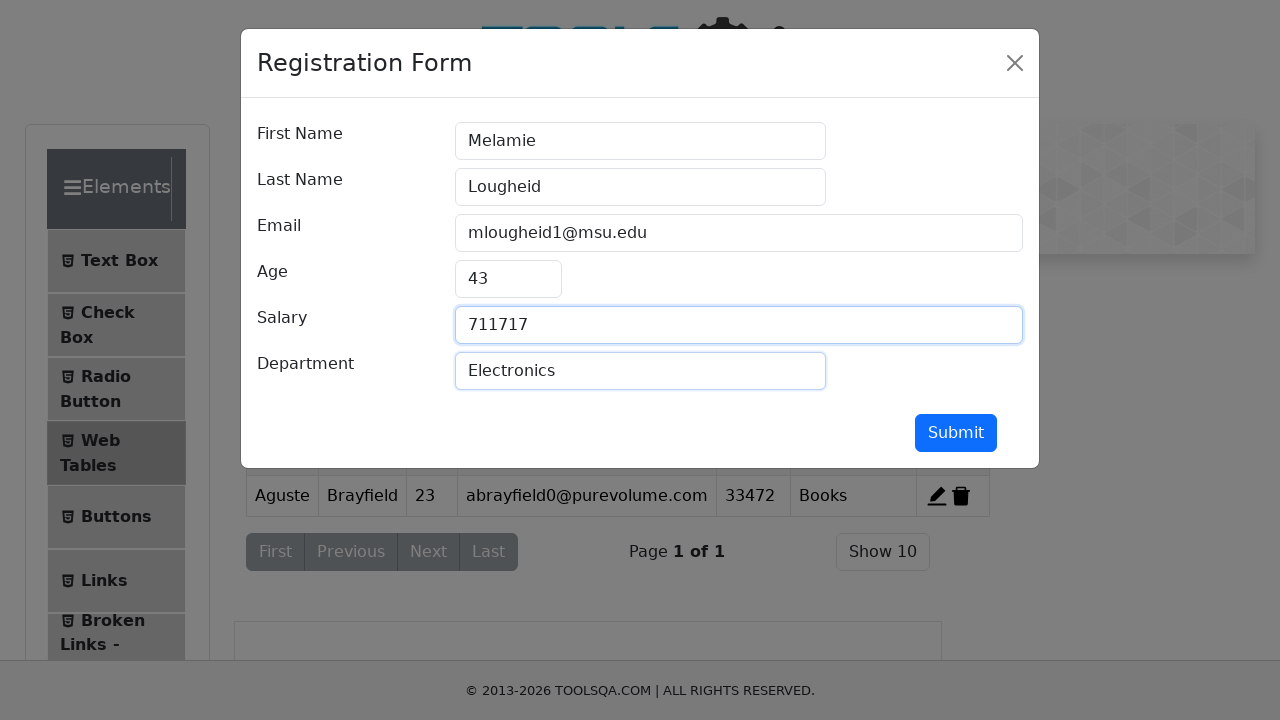

Clicked submit button to add Melamie Lougheid to the web table at (956, 433) on #submit
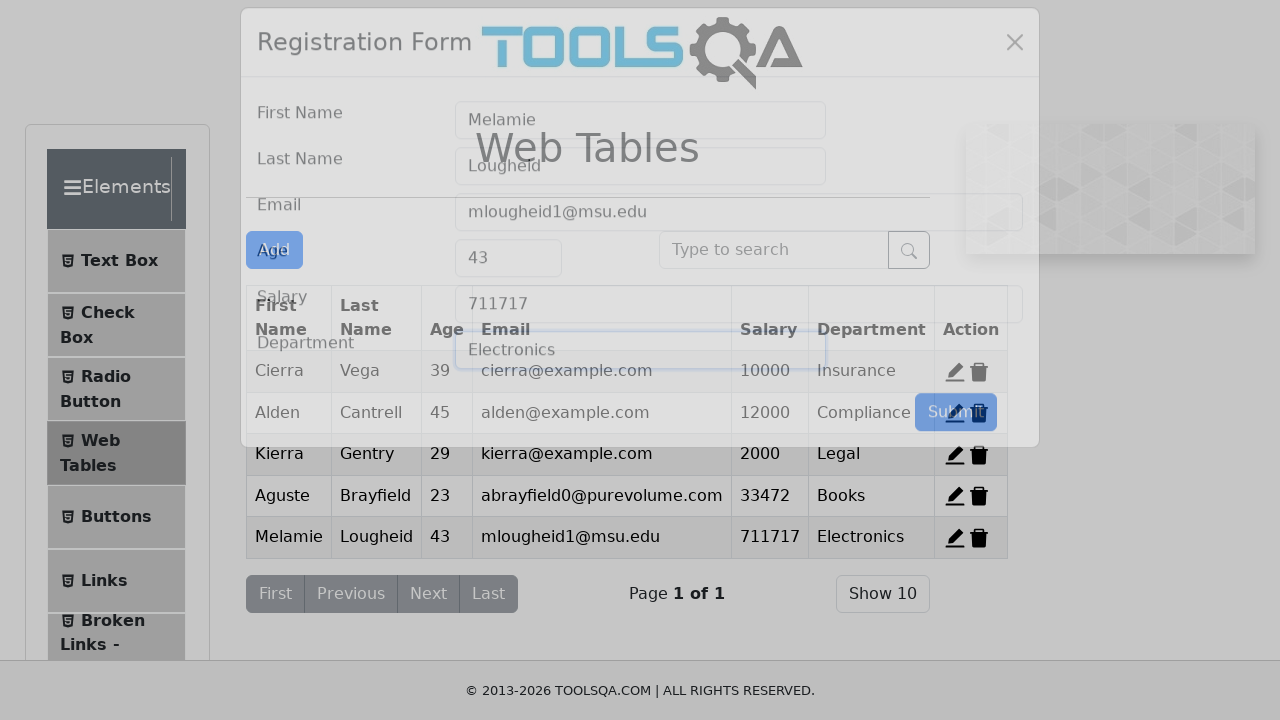

Registration form modal closed after submission
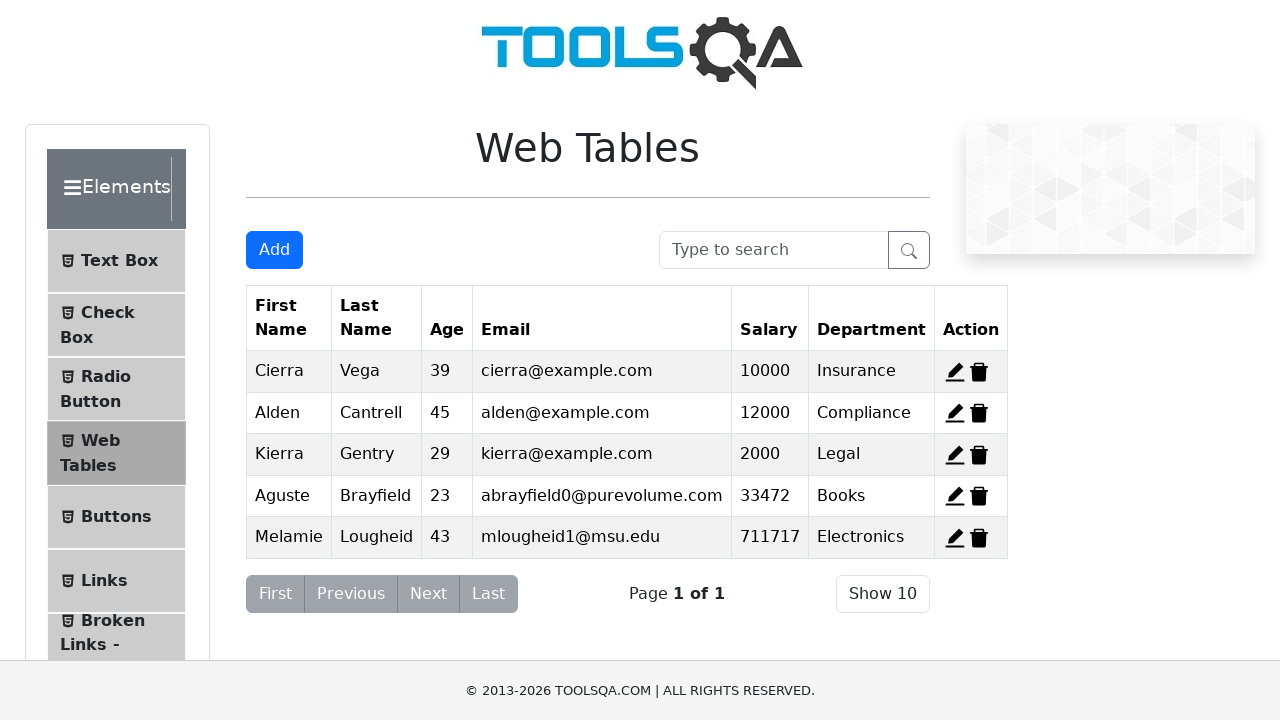

Clicked Add New Record button to add employee Jerrylee Vodden at (274, 250) on #addNewRecordButton
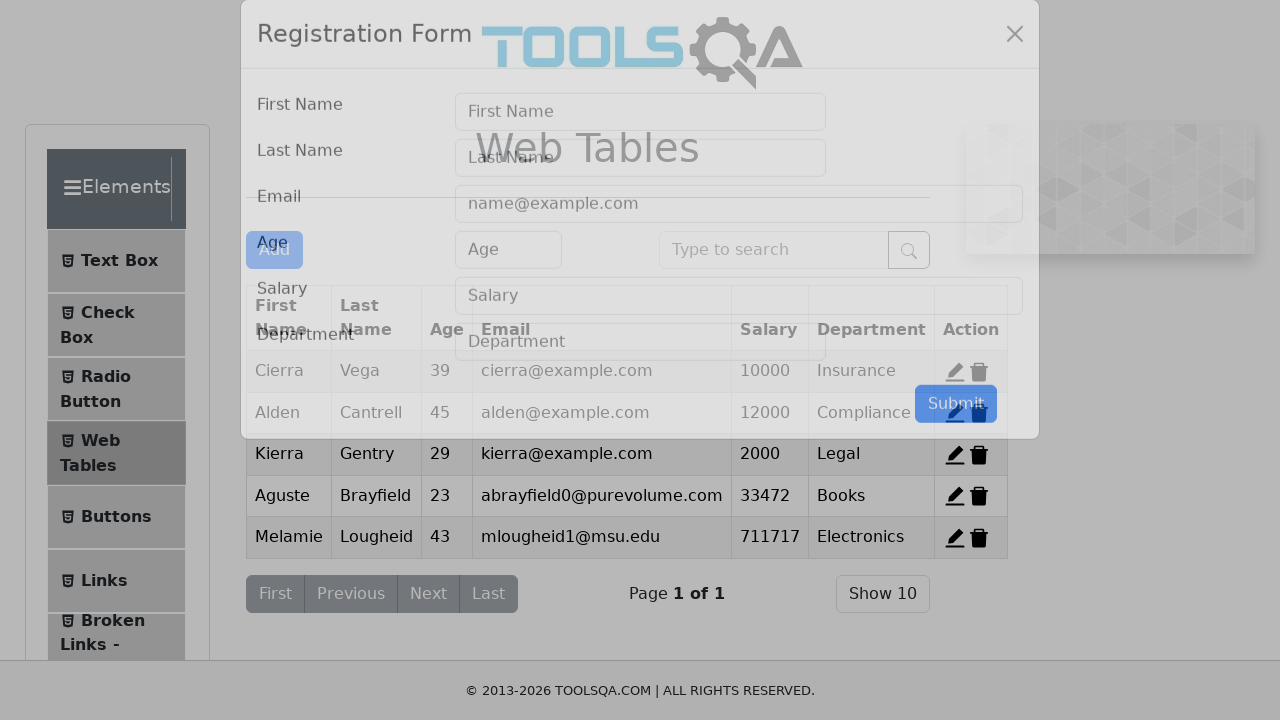

Filled first name with 'Jerrylee' on #firstName-wrapper input
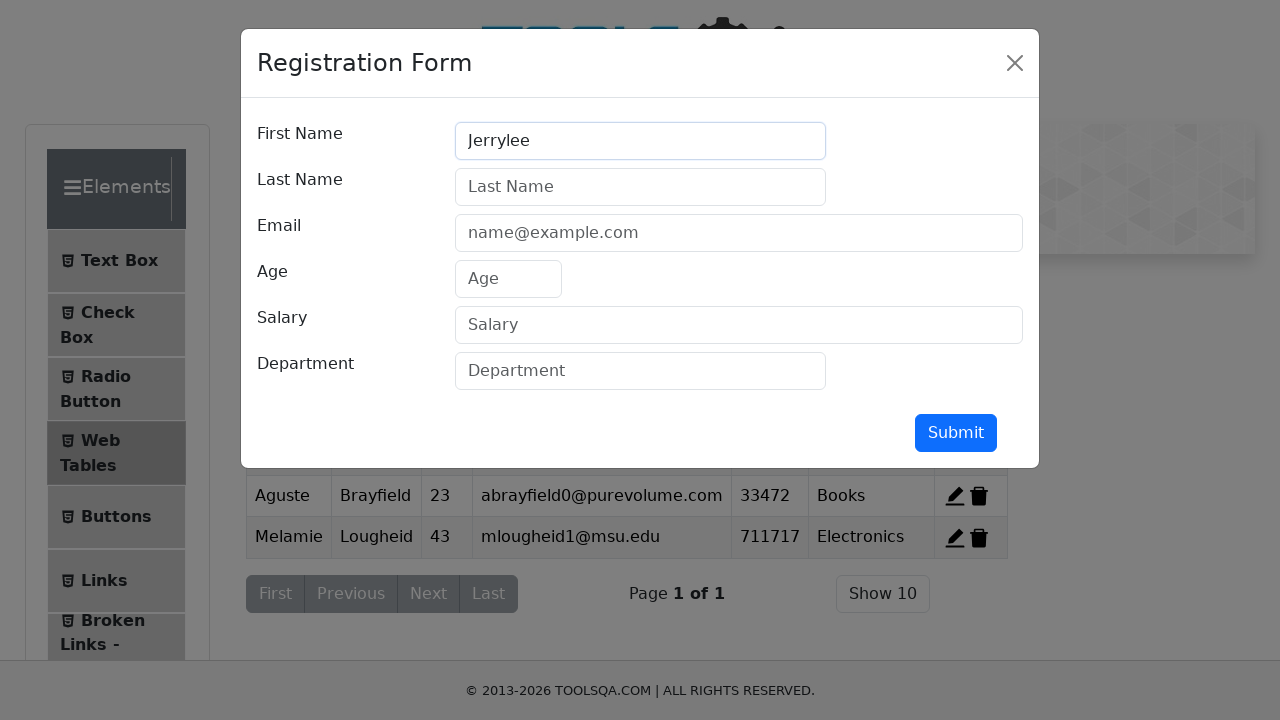

Filled last name with 'Vodden' on #lastName-wrapper input
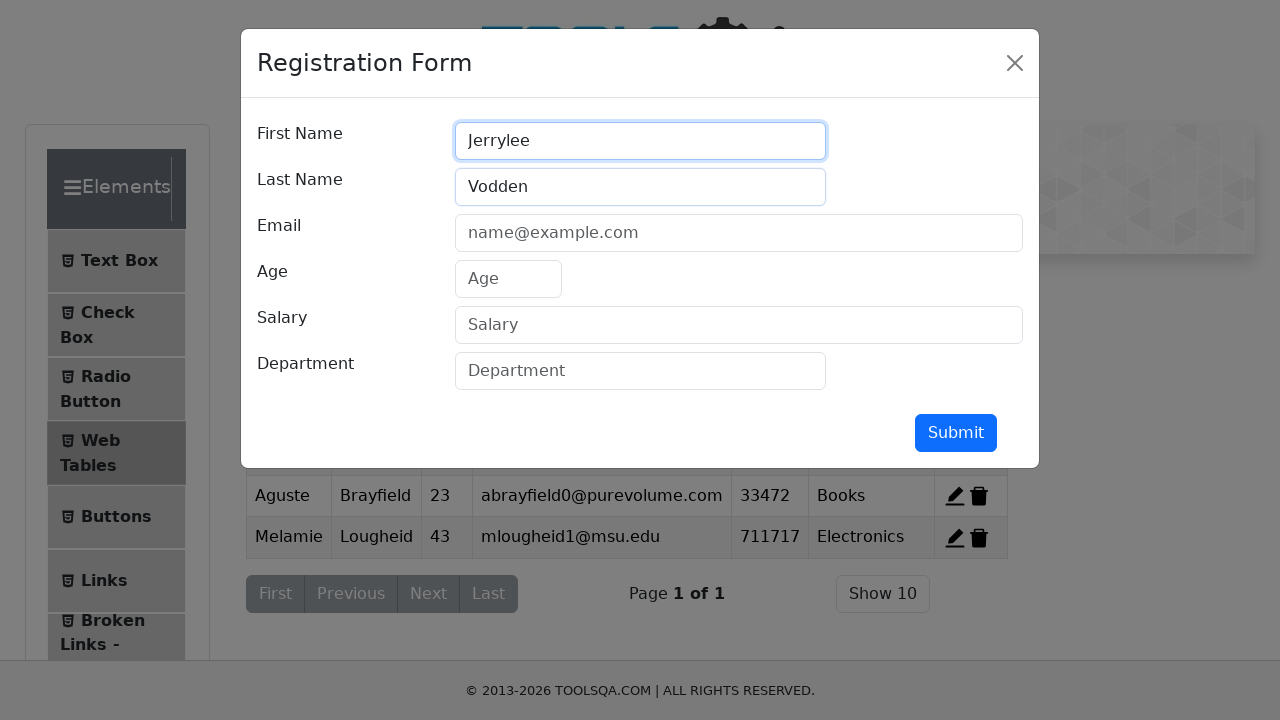

Filled email with 'jvodden2@naver.com' on #userEmail-wrapper input
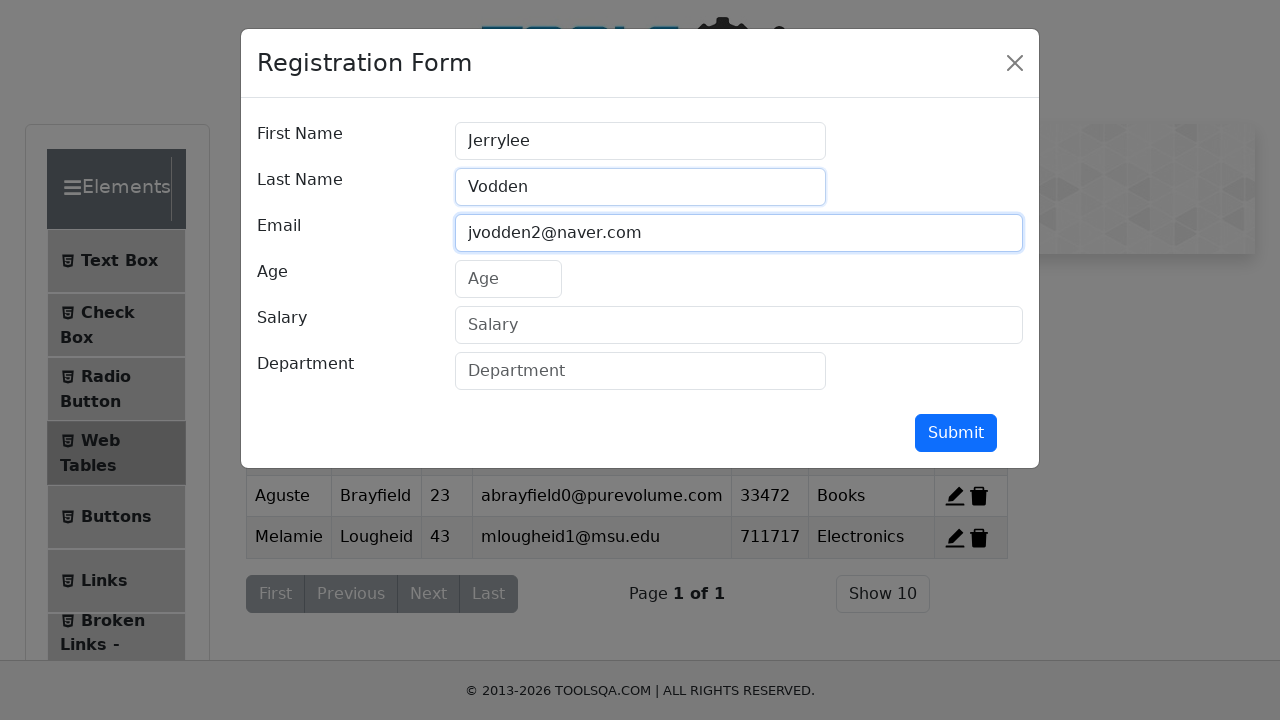

Filled age with '45' on #age-wrapper input
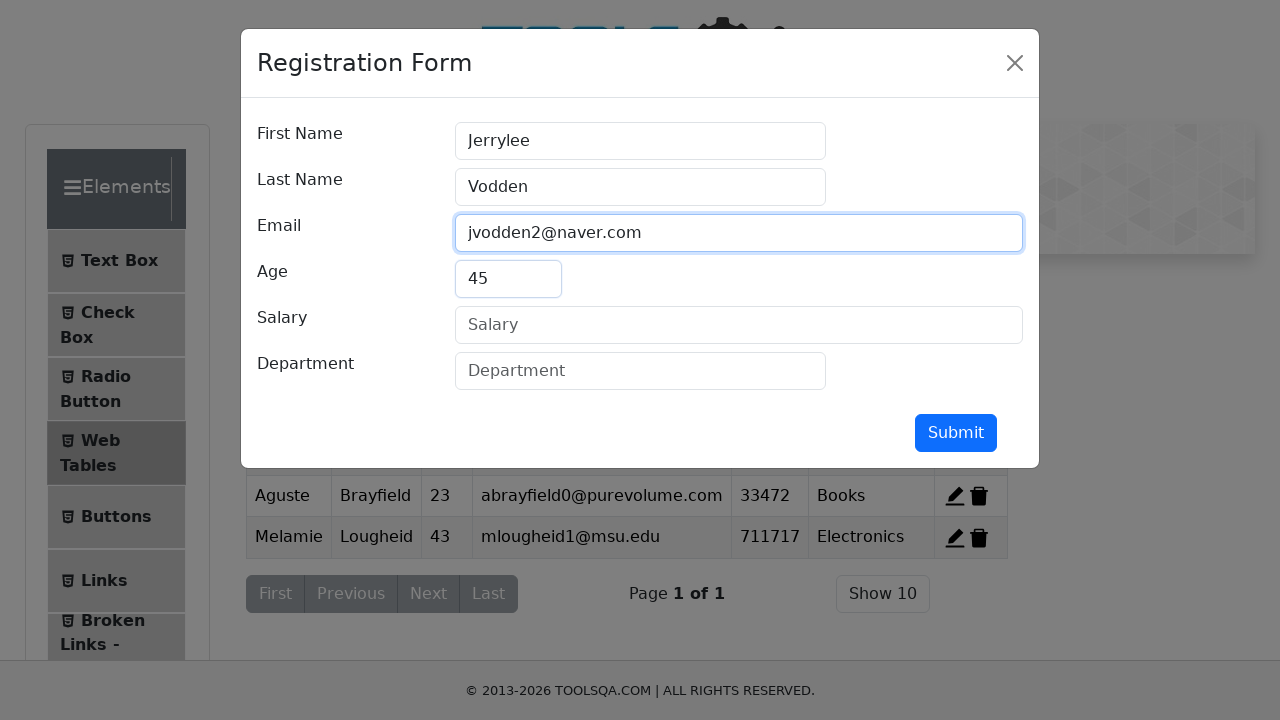

Filled salary with '48395' on #salary-wrapper input
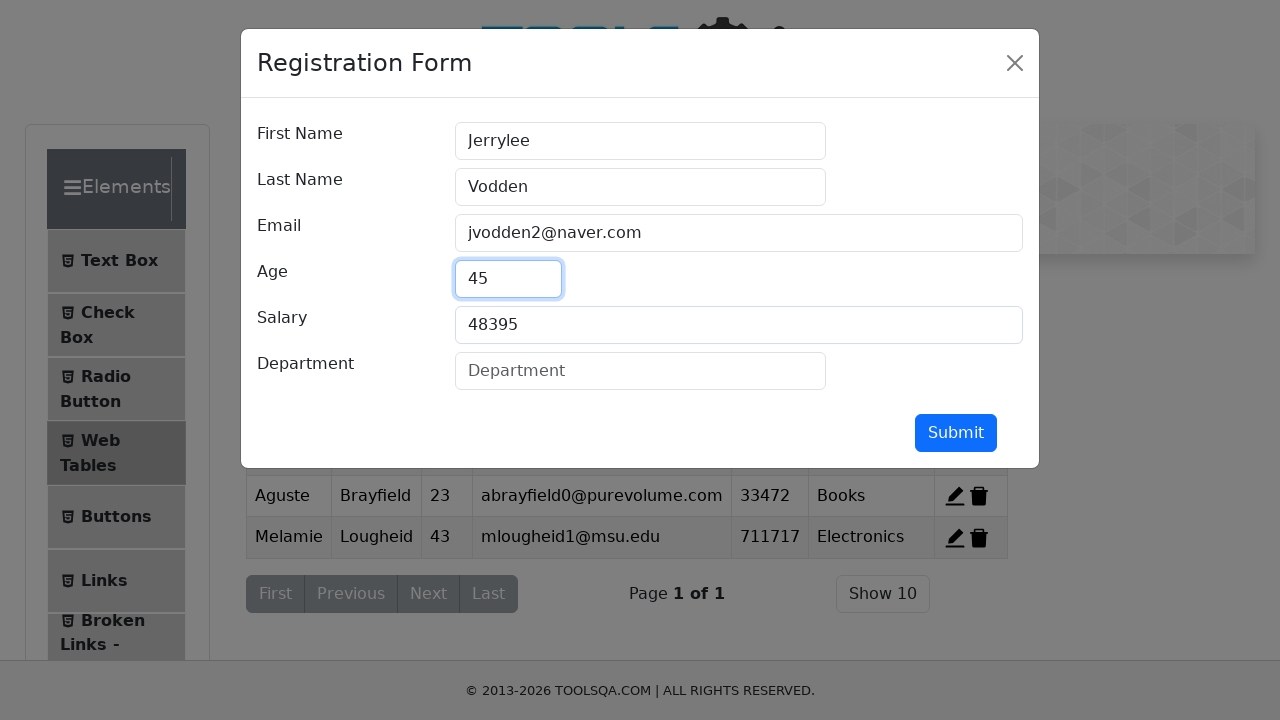

Filled department with 'Home' on #department-wrapper input
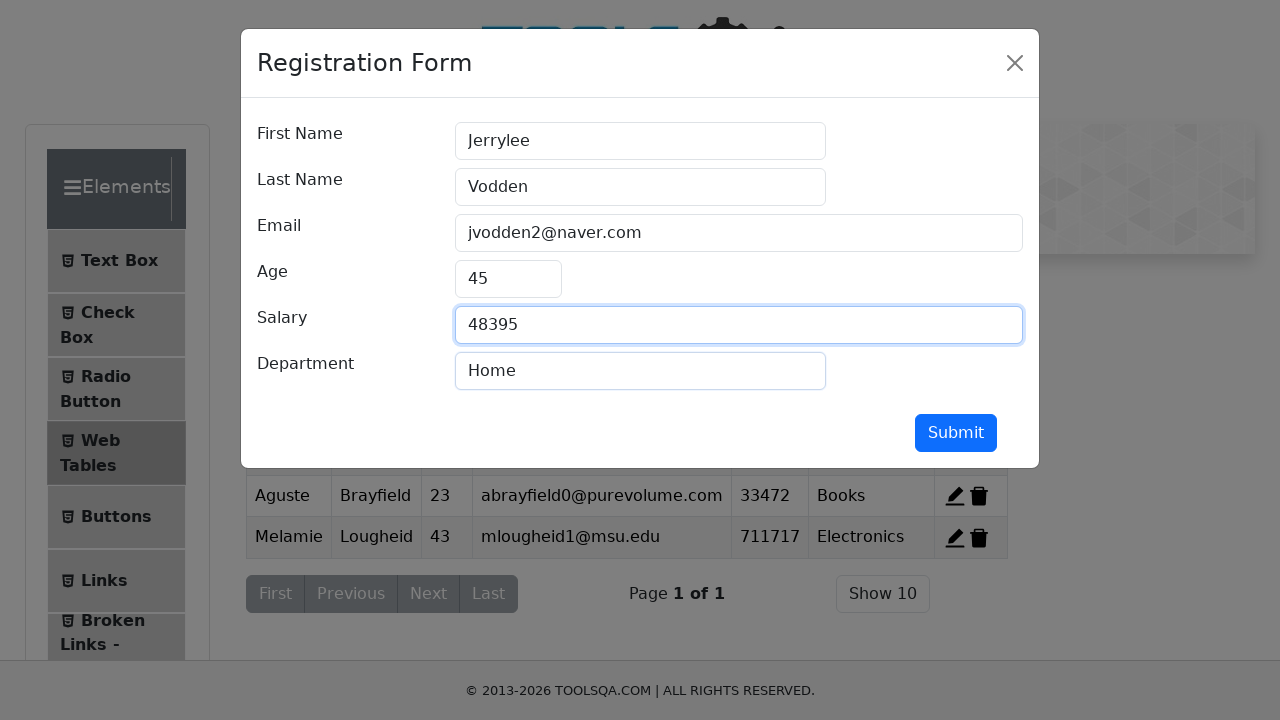

Clicked submit button to add Jerrylee Vodden to the web table at (956, 433) on #submit
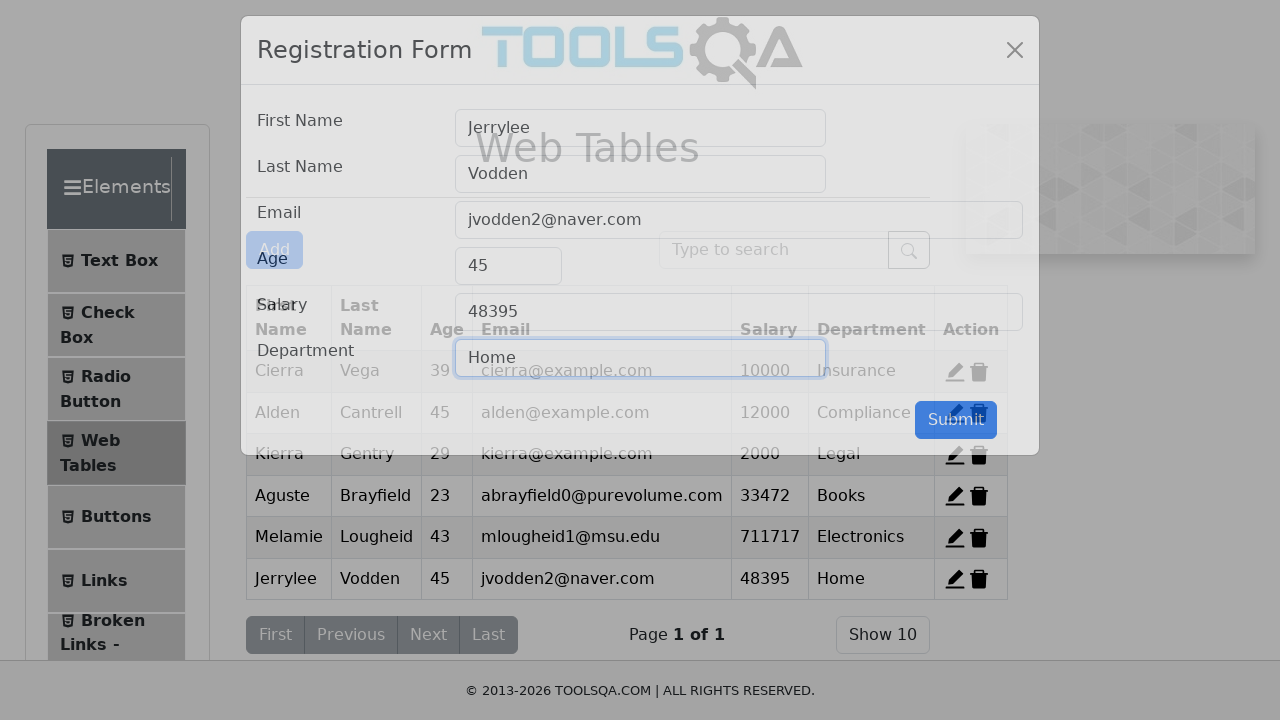

Registration form modal closed after submission
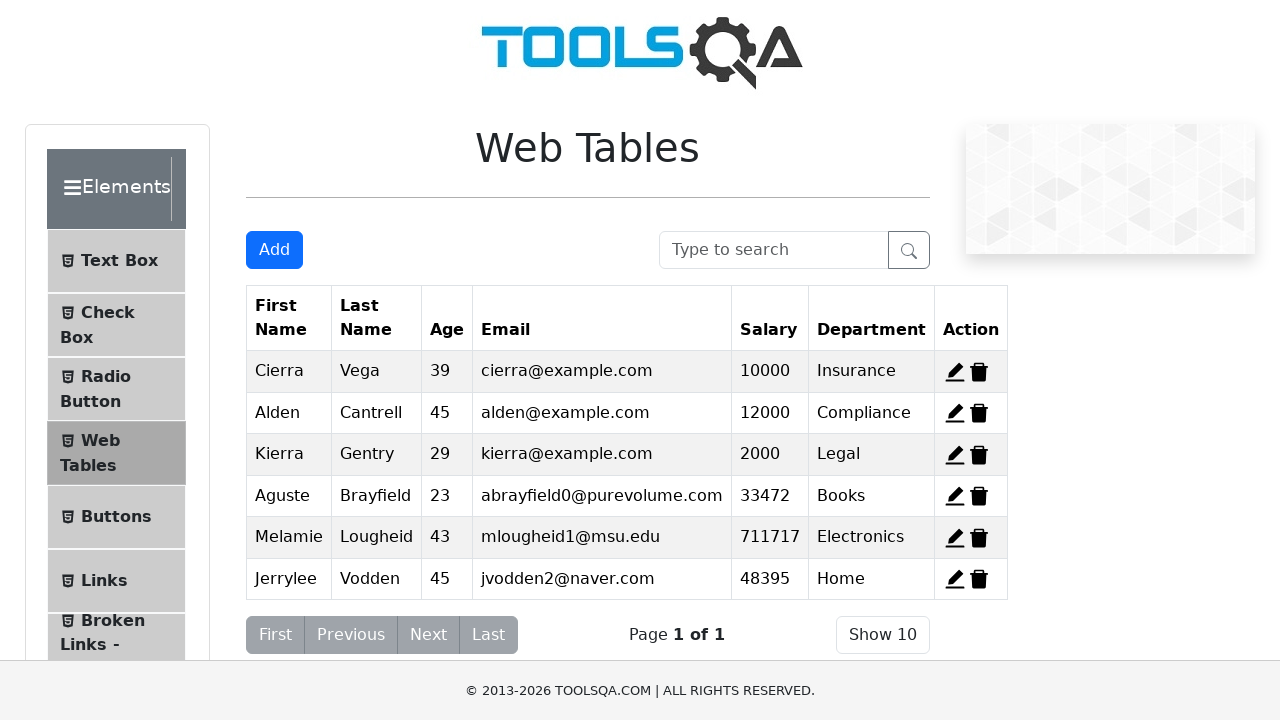

Clicked Add New Record button to add employee Damian Gaffney at (274, 250) on #addNewRecordButton
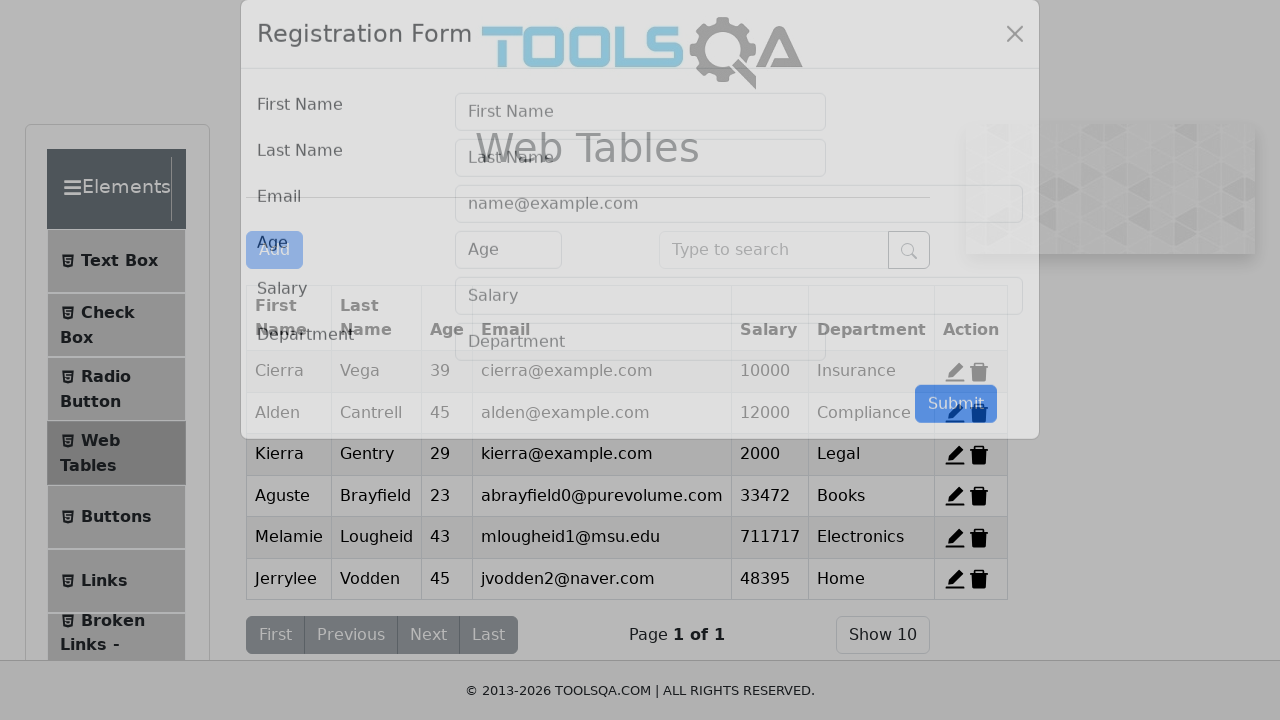

Filled first name with 'Damian' on #firstName-wrapper input
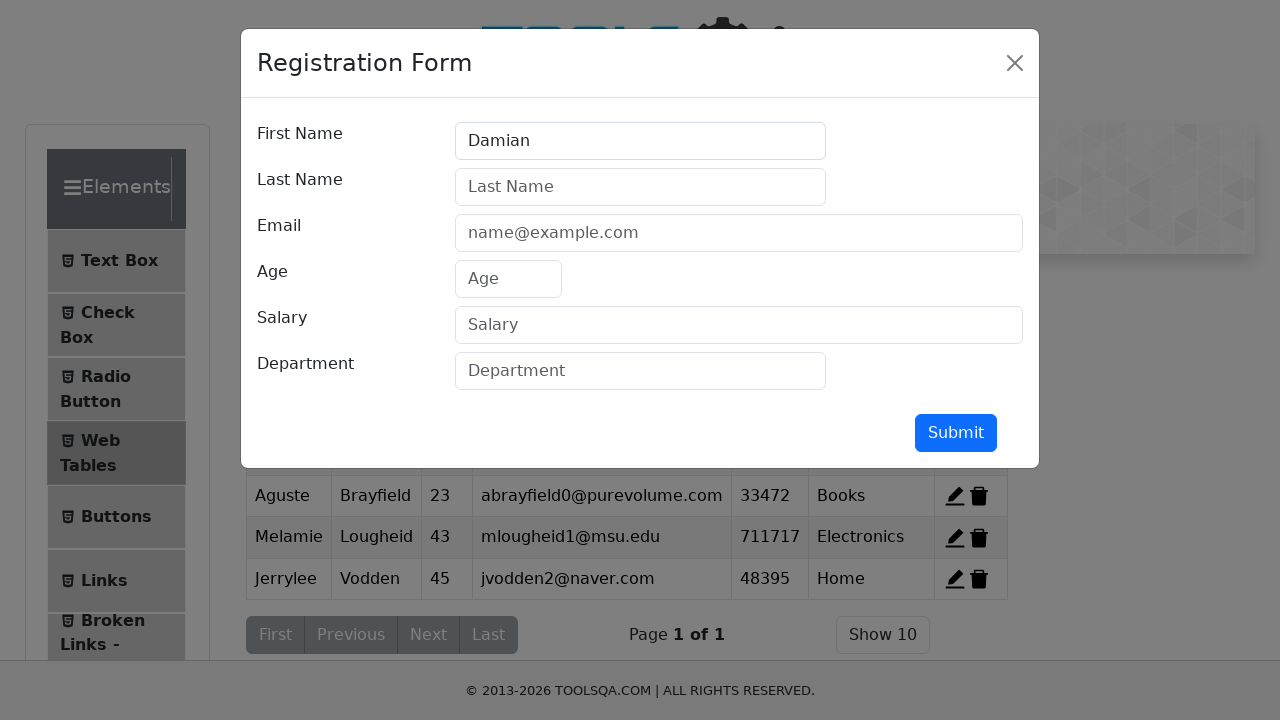

Filled last name with 'Gaffney' on #lastName-wrapper input
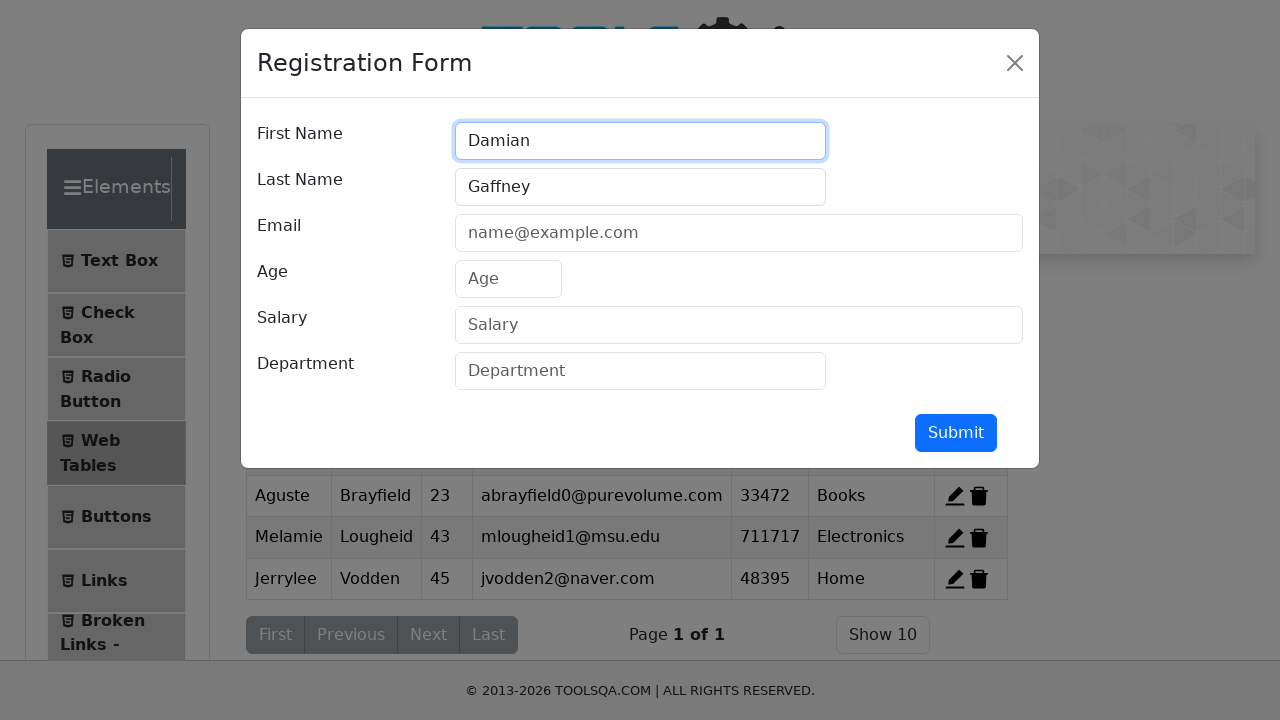

Filled email with 'dgaffney3@icq.com' on #userEmail-wrapper input
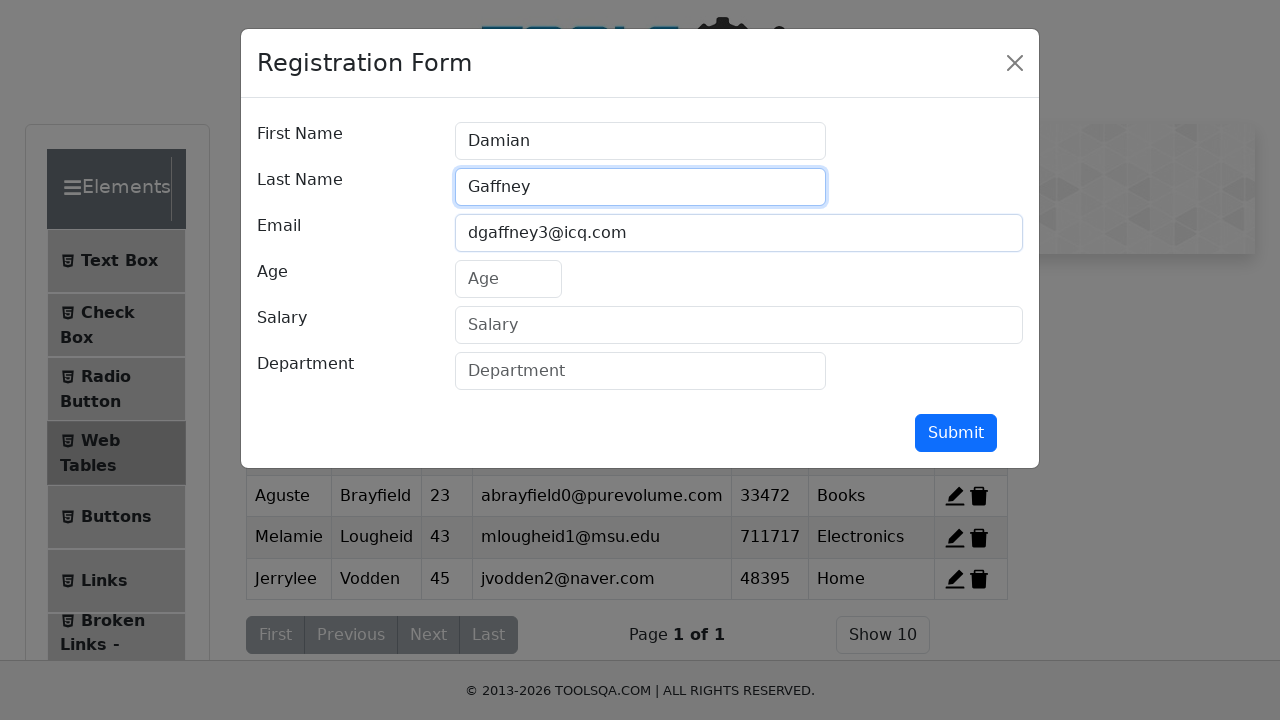

Filled age with '65' on #age-wrapper input
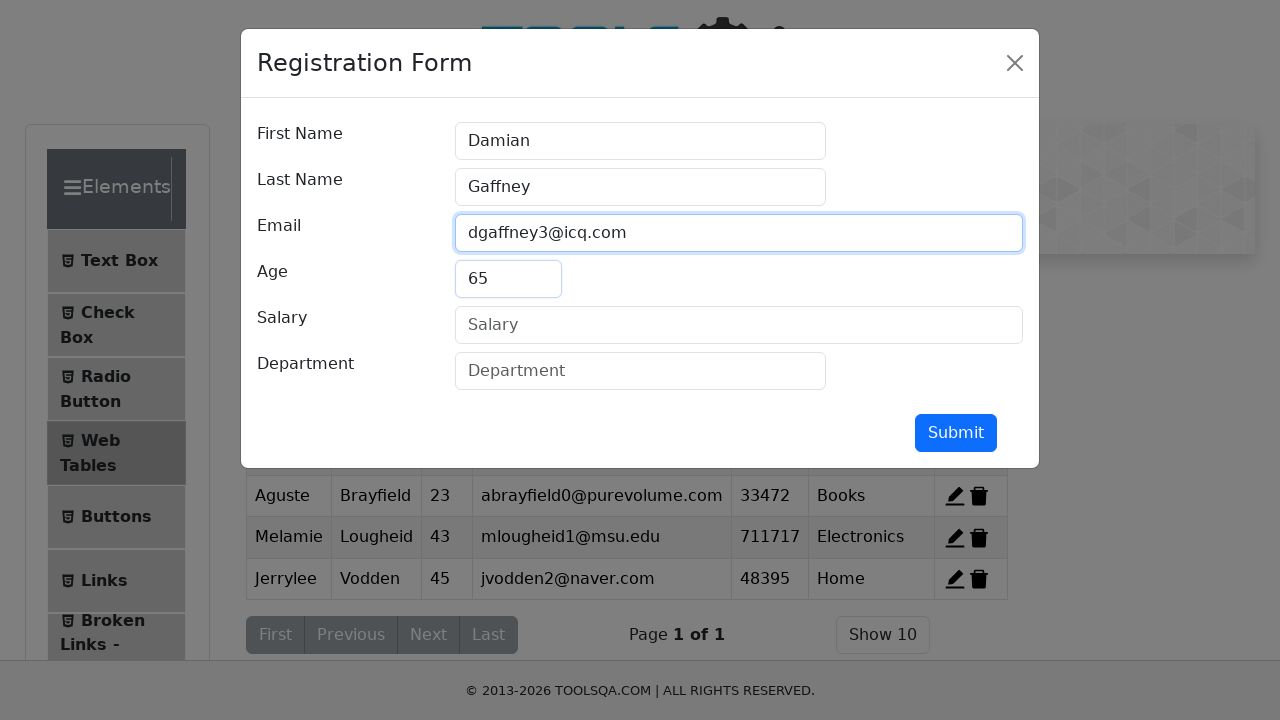

Filled salary with '57812' on #salary-wrapper input
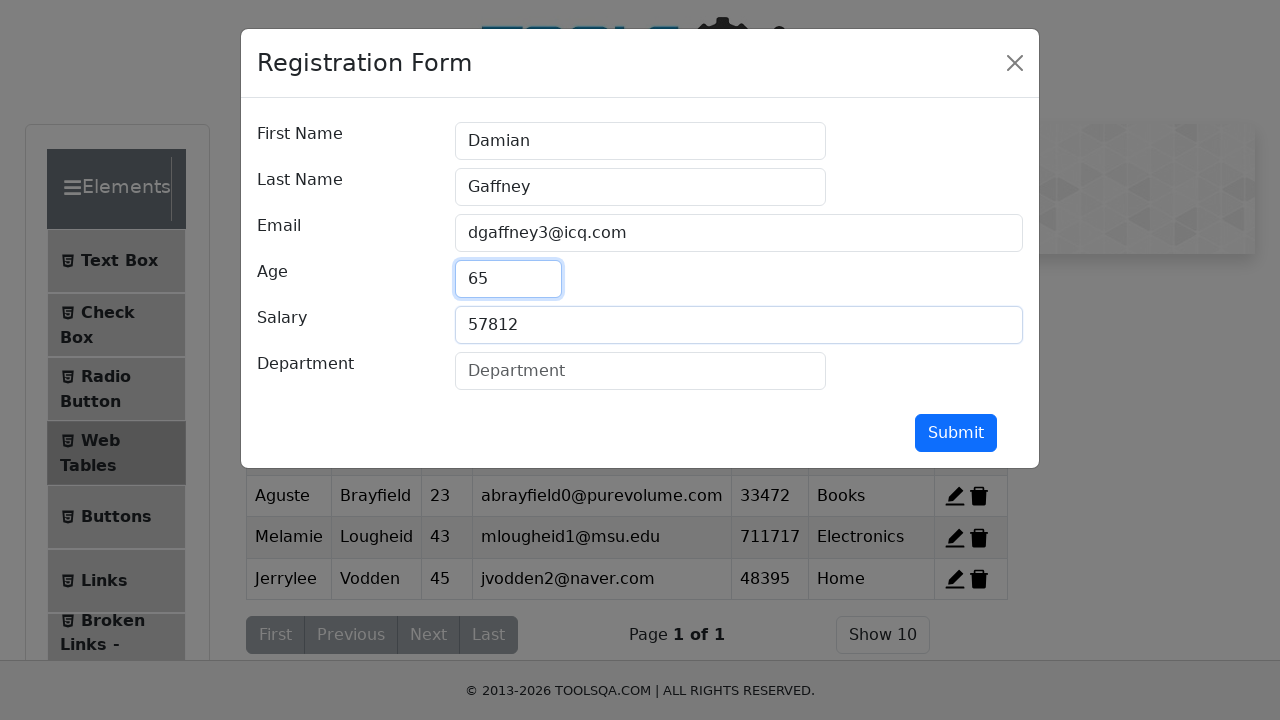

Filled department with 'Beauty' on #department-wrapper input
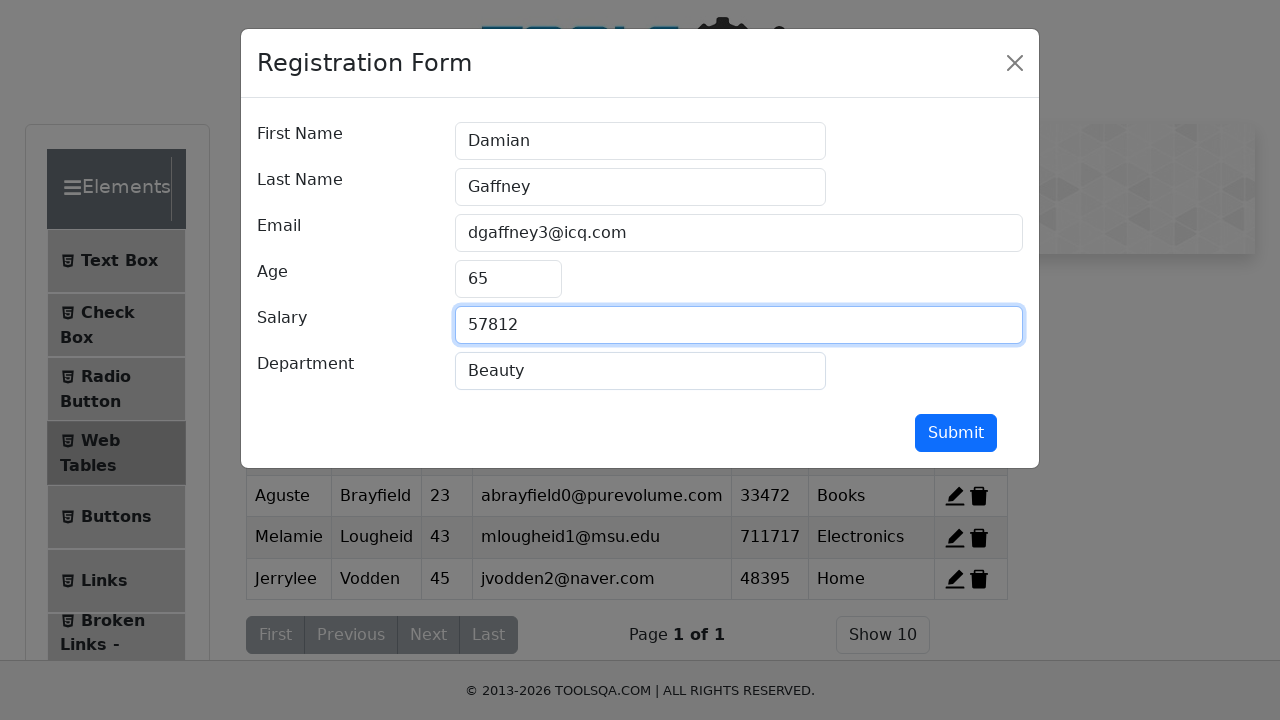

Clicked submit button to add Damian Gaffney to the web table at (956, 433) on #submit
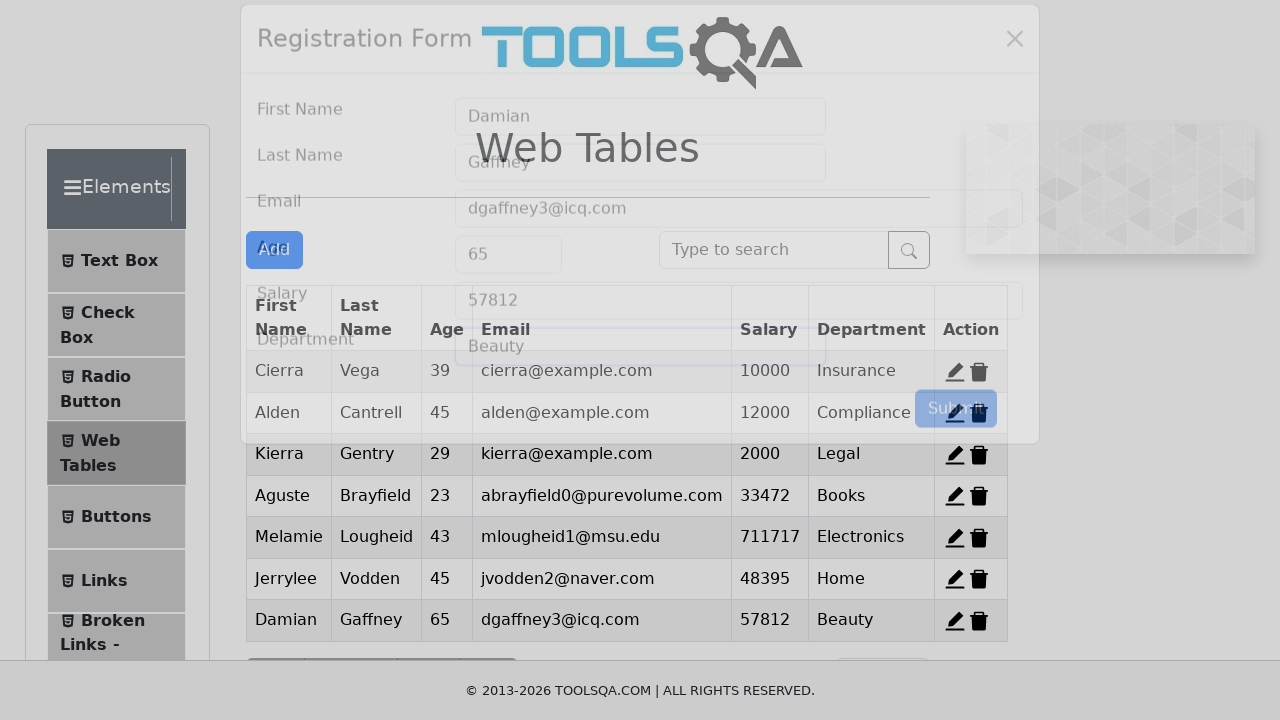

Registration form modal closed after submission
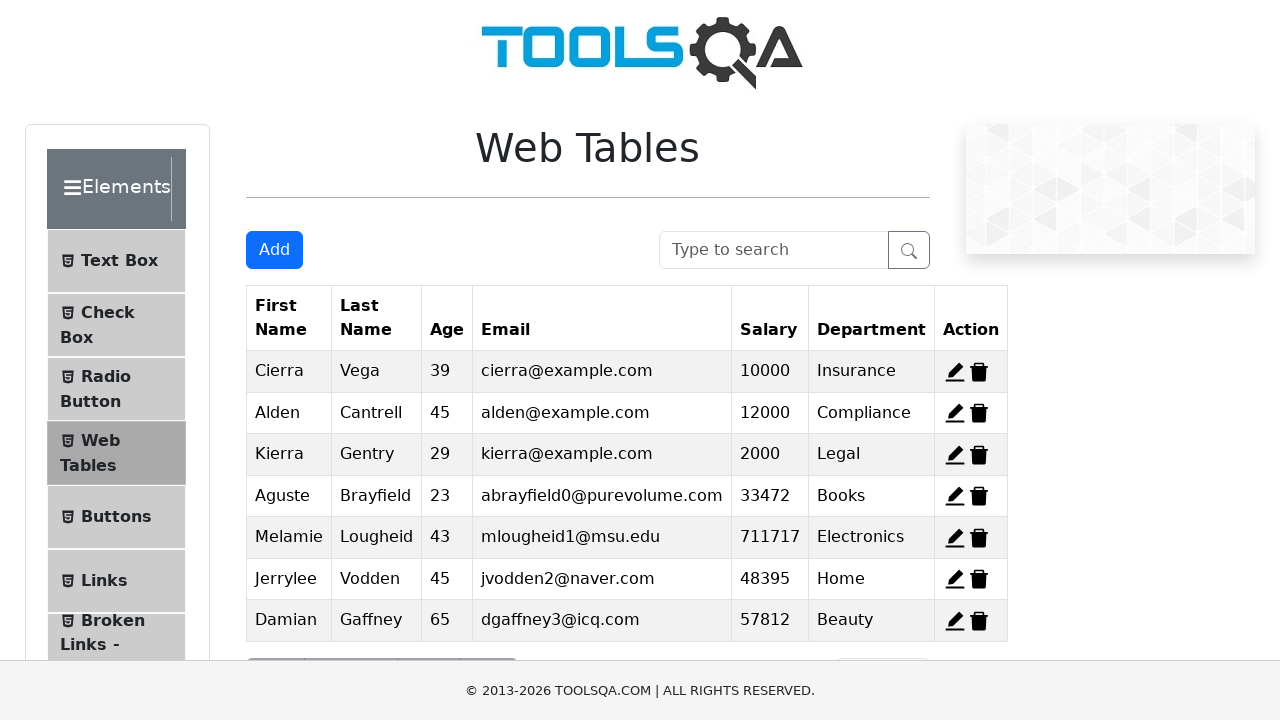

Clicked Add New Record button to add employee Ferdinande Woller at (274, 250) on #addNewRecordButton
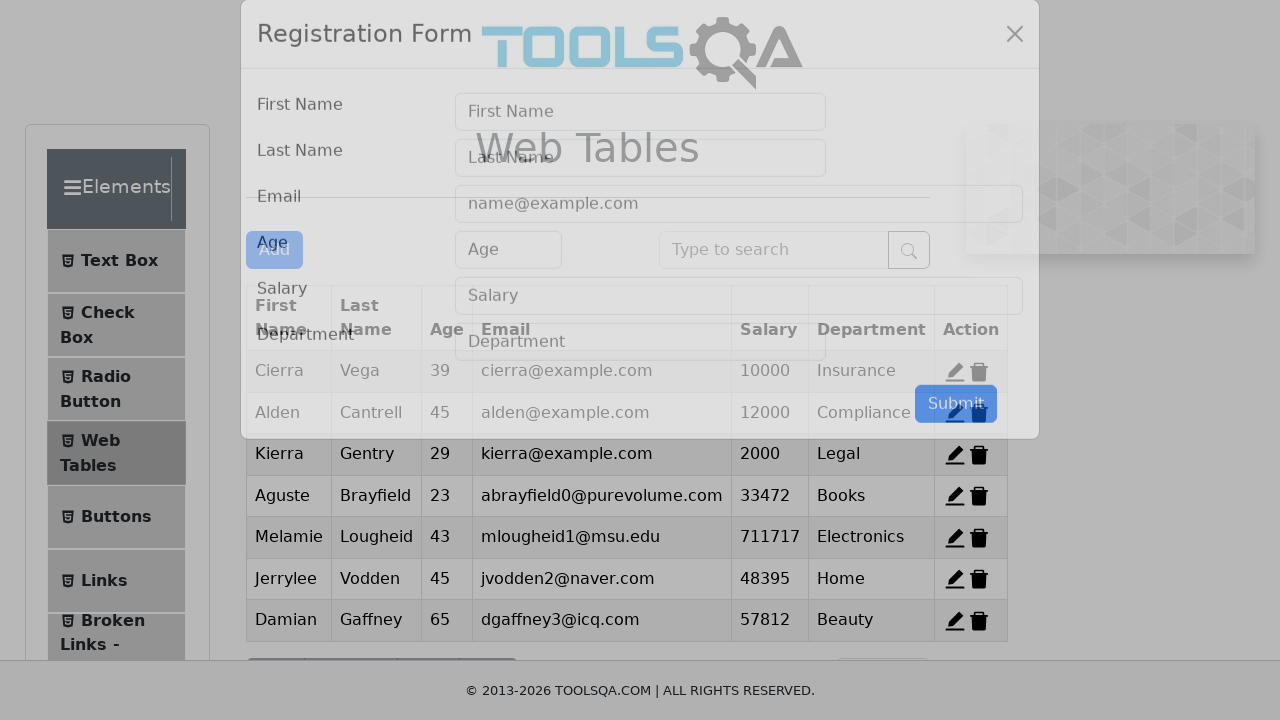

Filled first name with 'Ferdinande' on #firstName-wrapper input
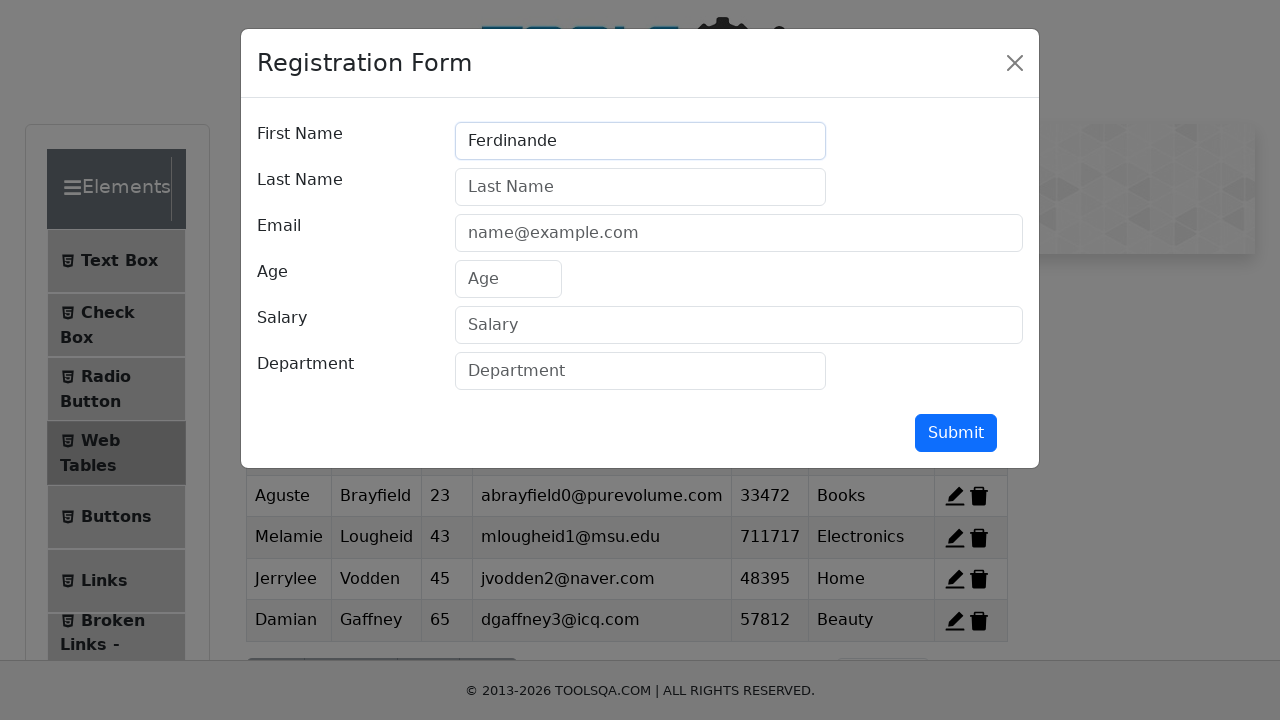

Filled last name with 'Woller' on #lastName-wrapper input
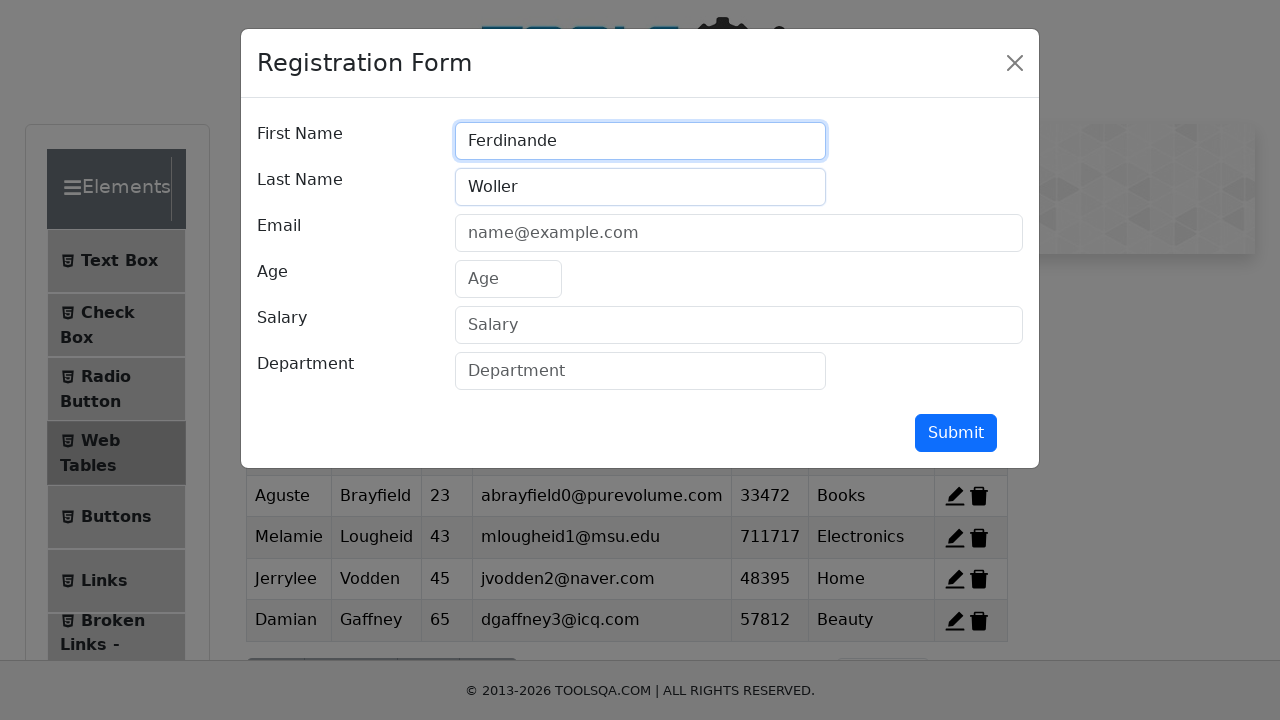

Filled email with 'fwoller5@discovery.com' on #userEmail-wrapper input
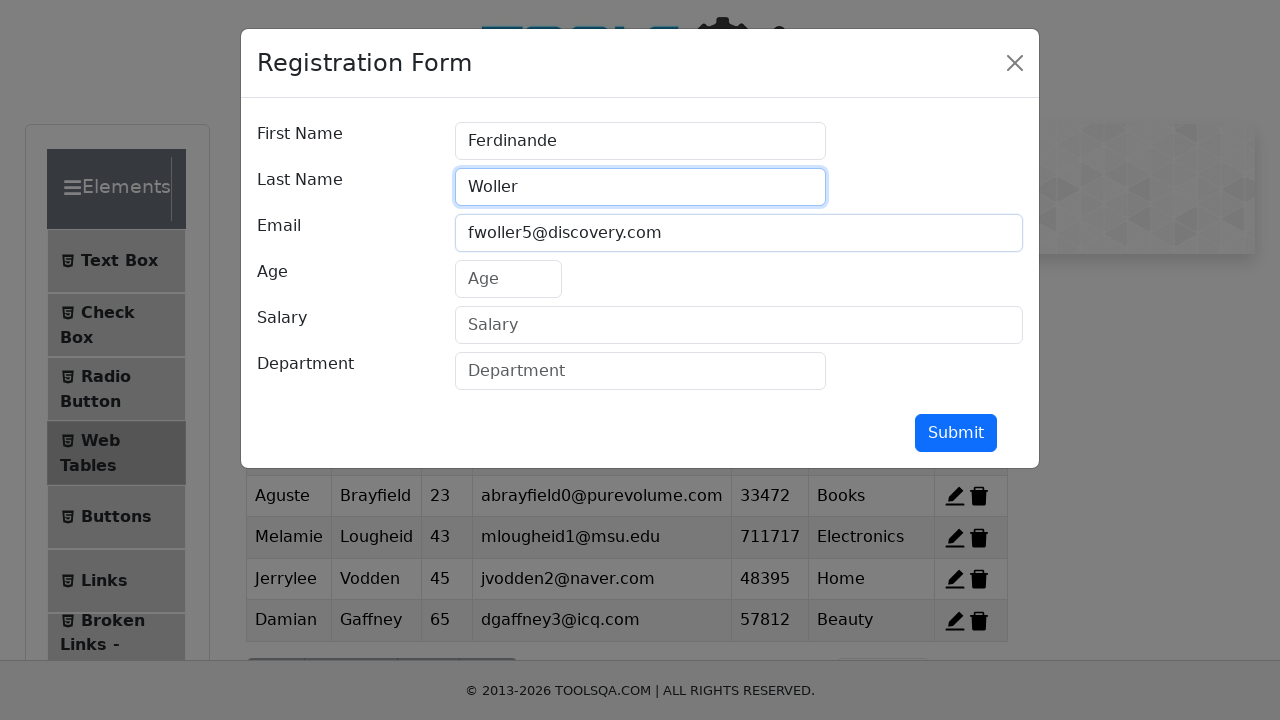

Filled age with '37' on #age-wrapper input
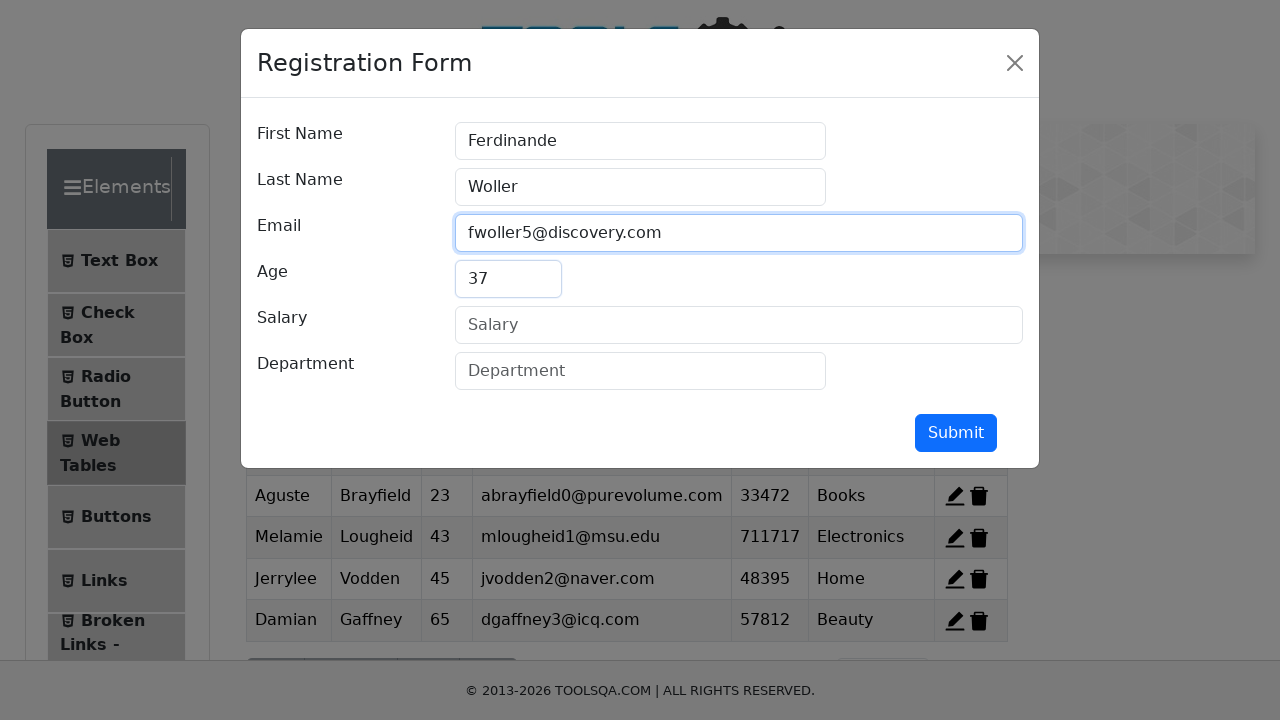

Filled salary with '42795' on #salary-wrapper input
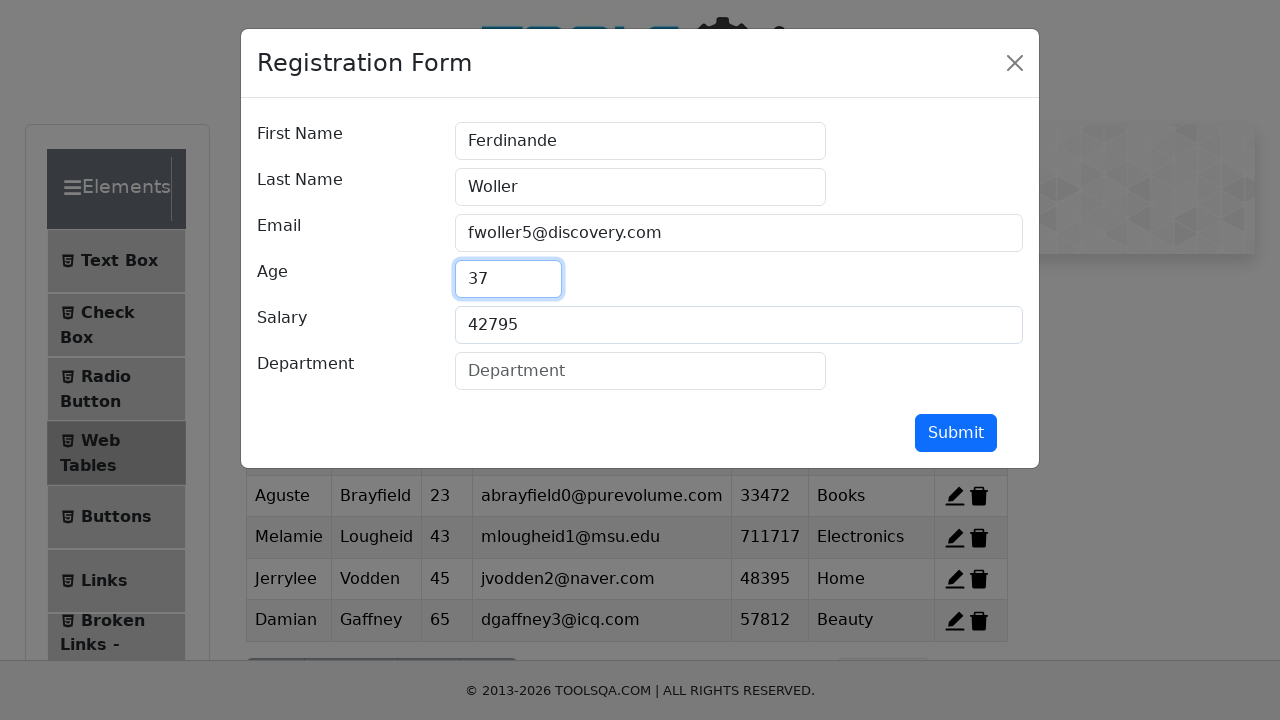

Filled department with 'Clothing' on #department-wrapper input
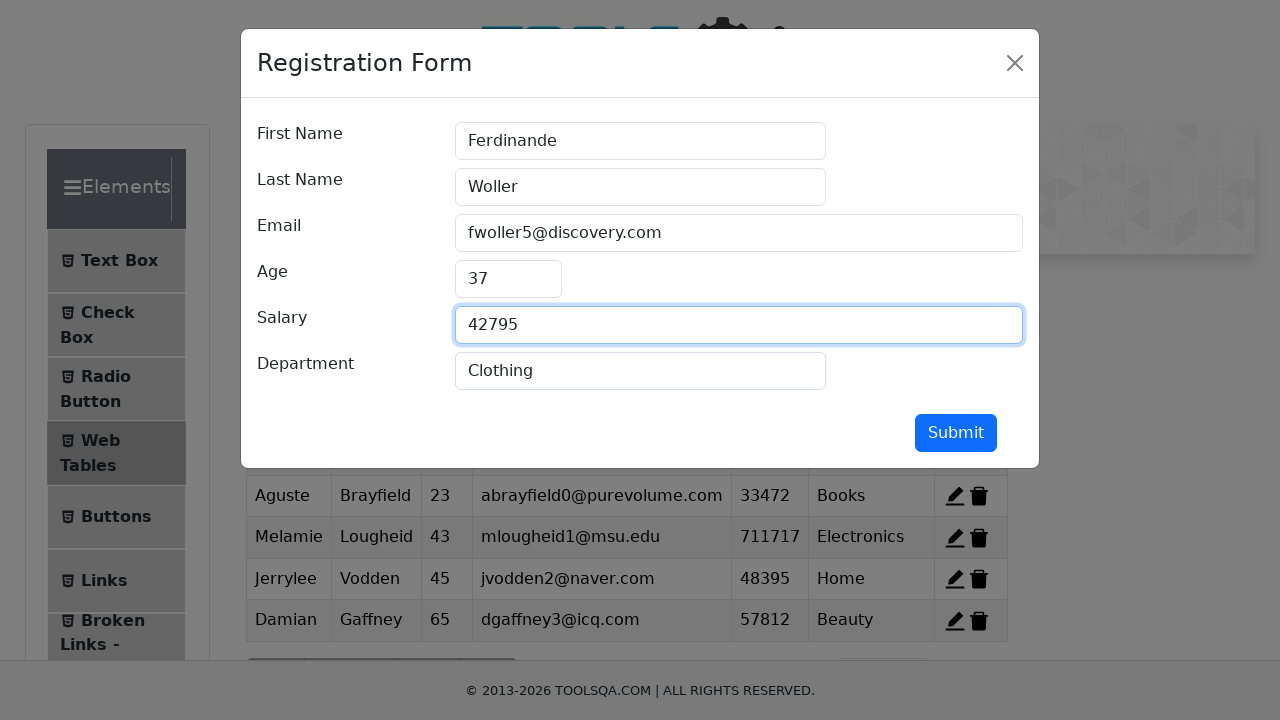

Clicked submit button to add Ferdinande Woller to the web table at (956, 433) on #submit
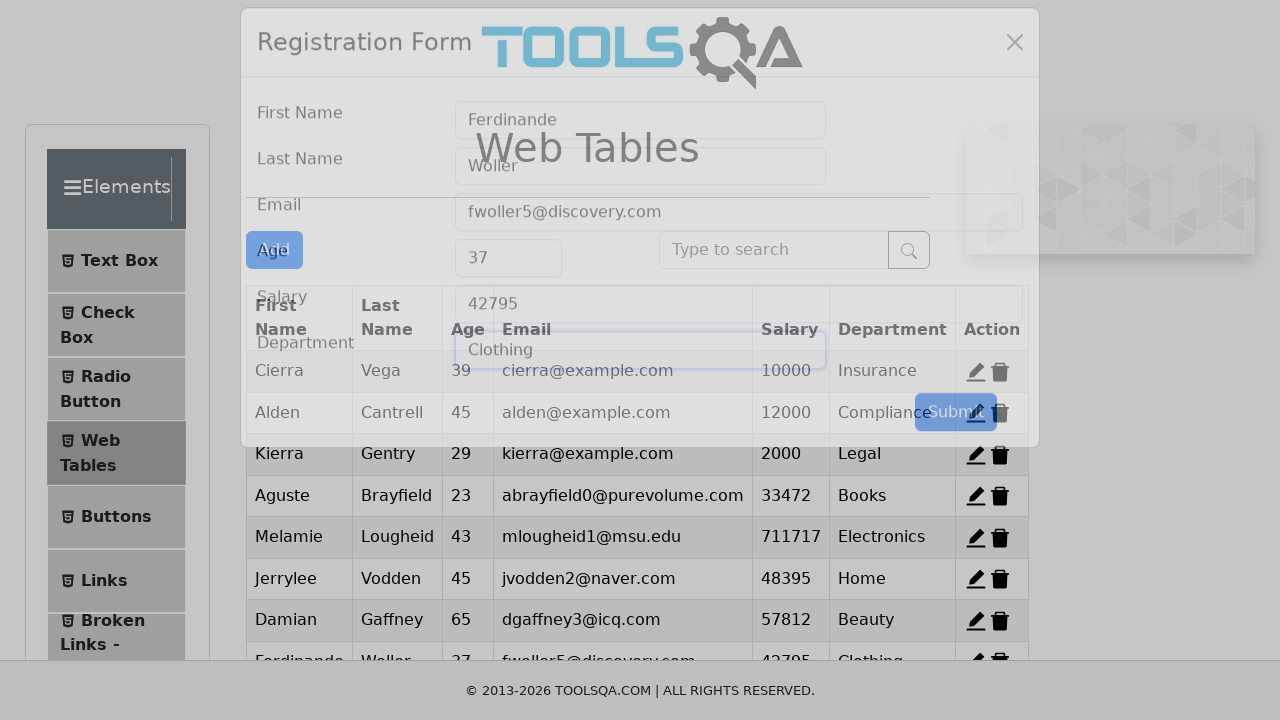

Registration form modal closed after submission
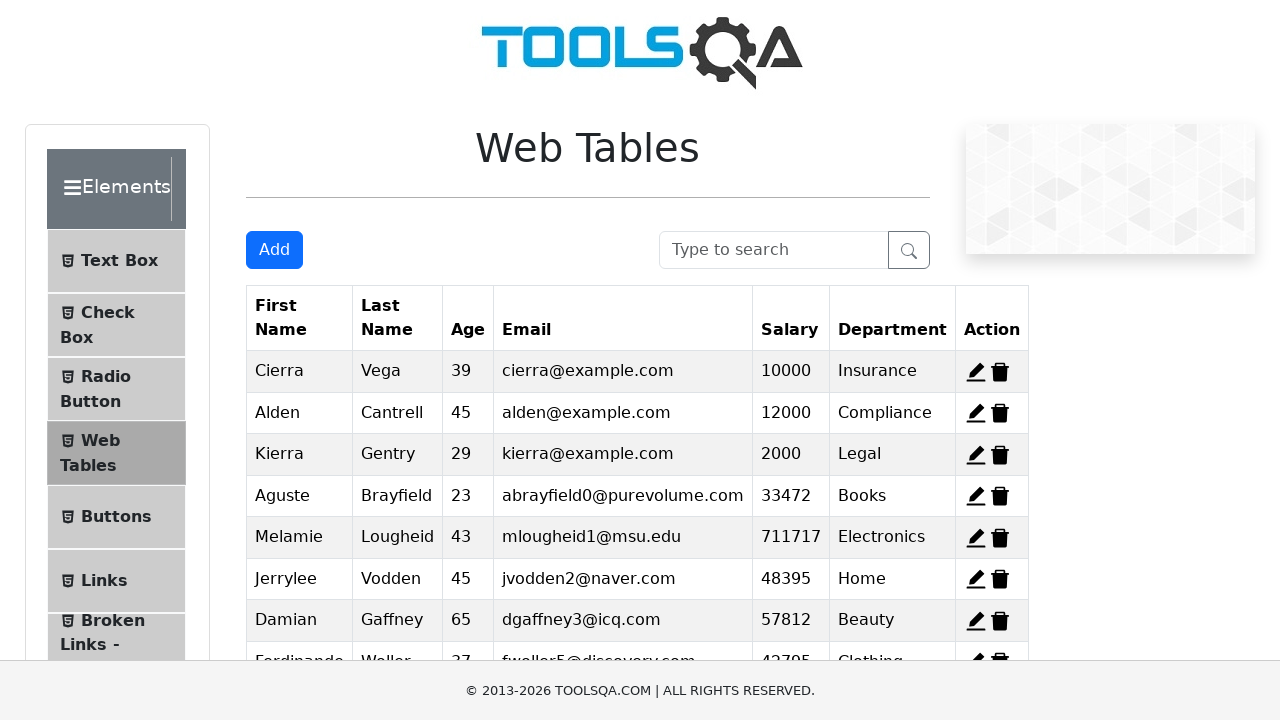

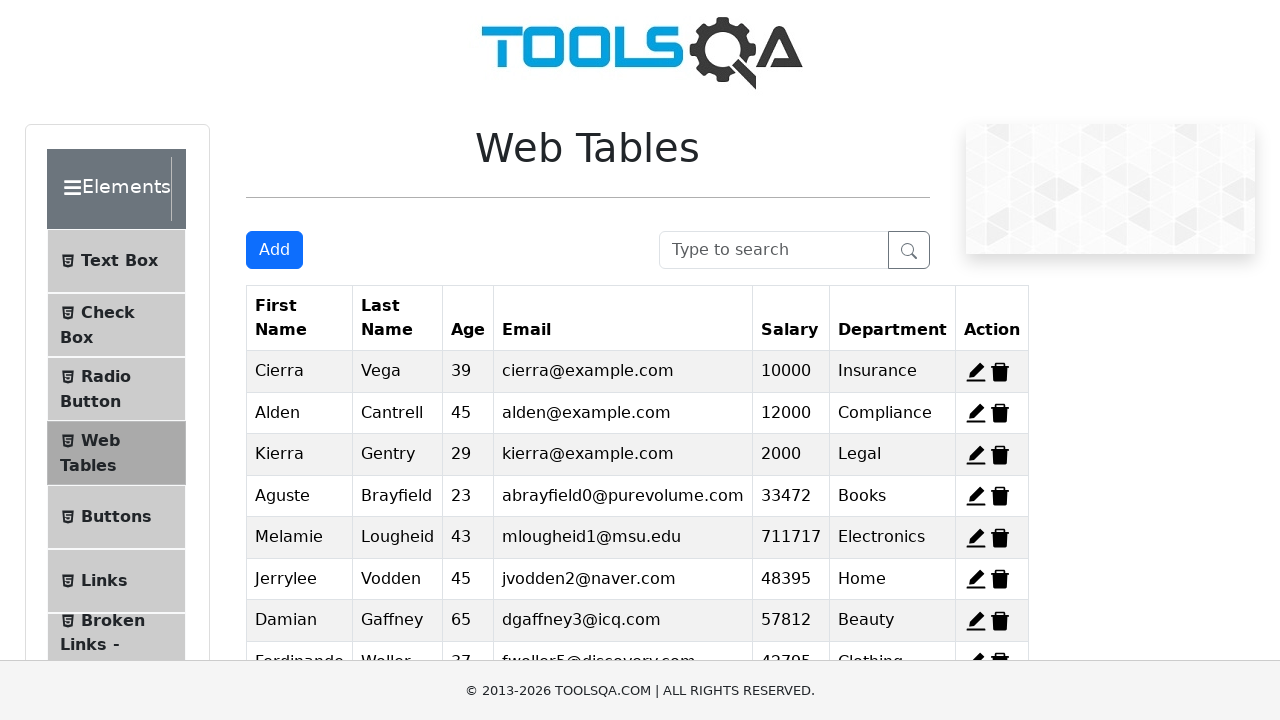